Tests login form with multiple invalid credential combinations to verify error message display

Starting URL: https://training-support.net/webelements/login-form/

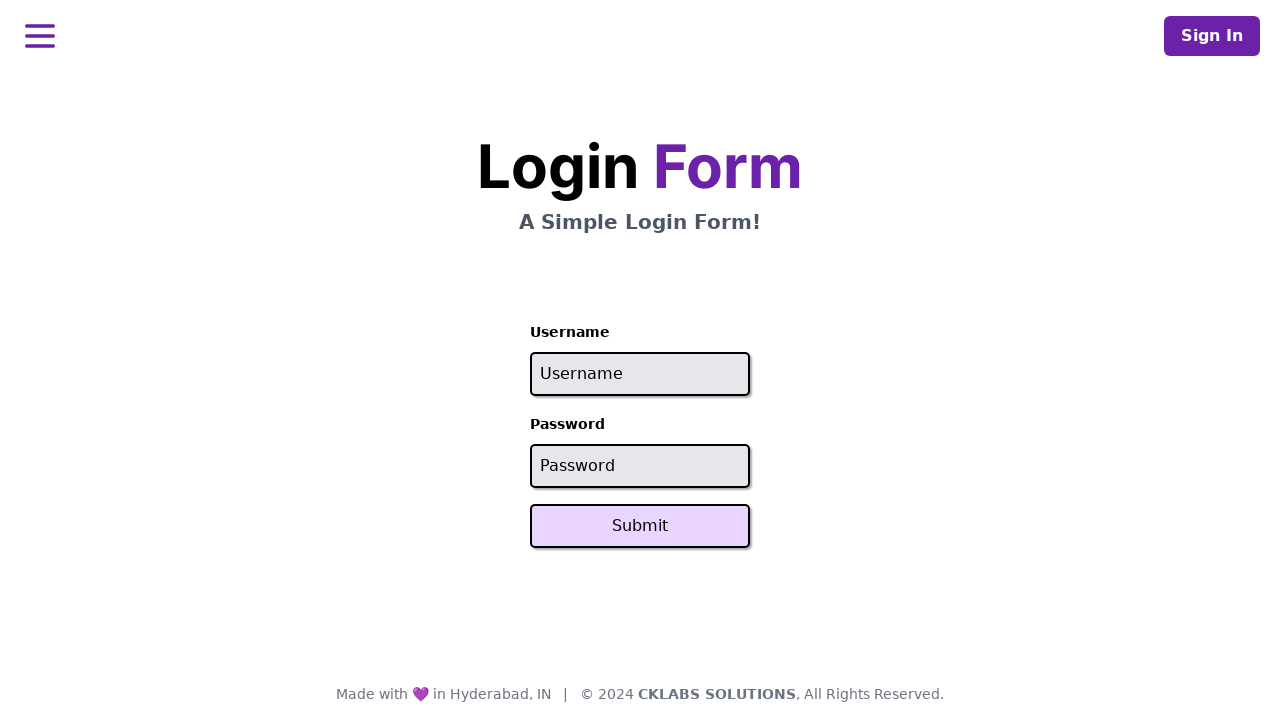

Filled username field with 'user1' on #username
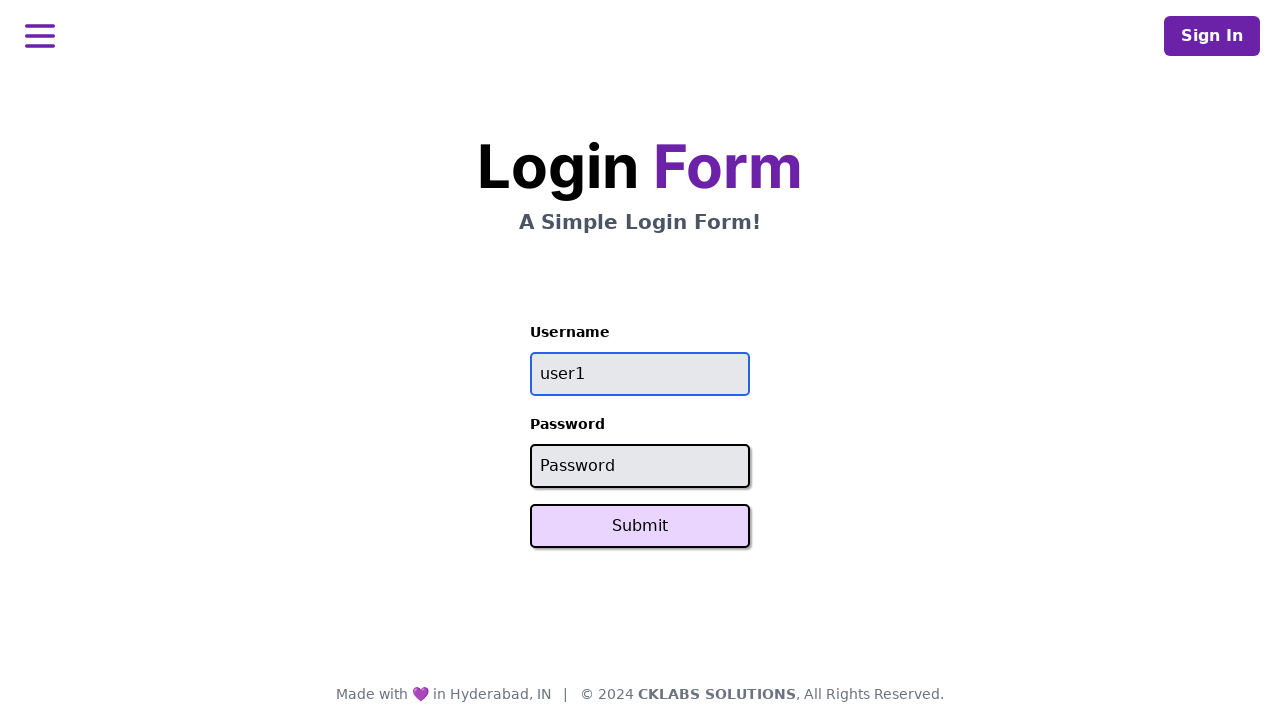

Filled password field with 'pass1' on #password
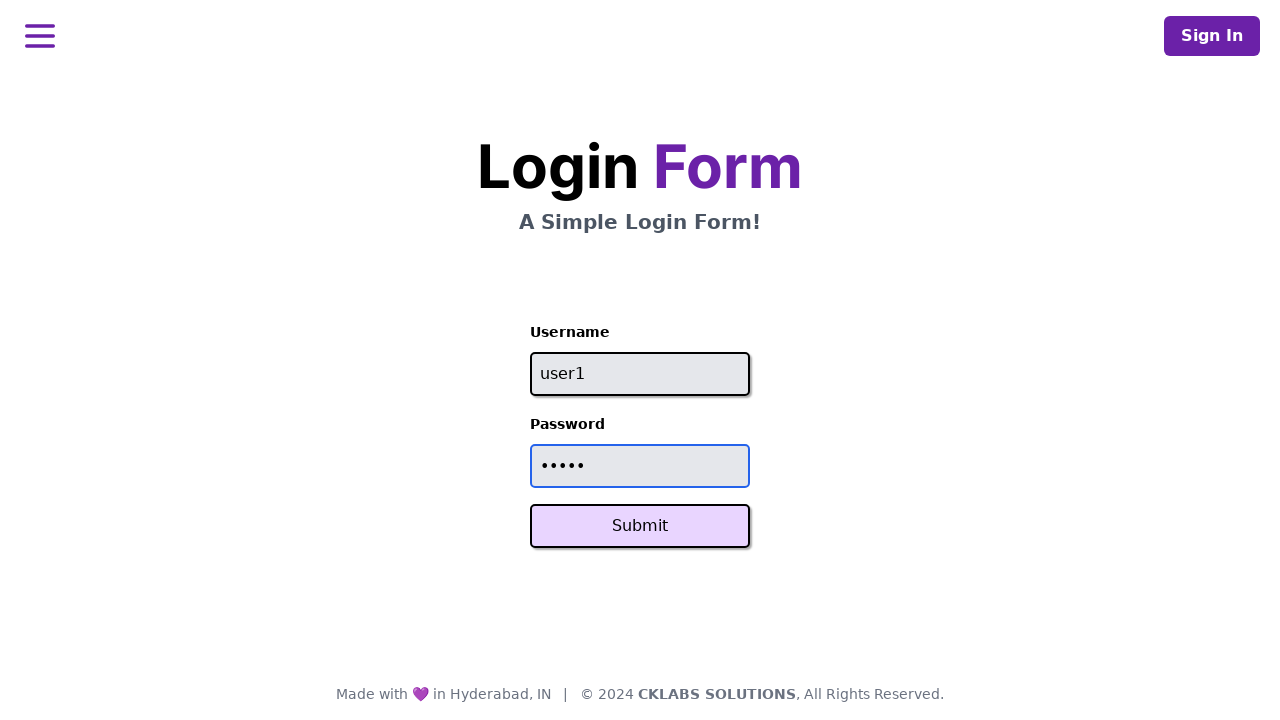

Clicked Submit button at (640, 526) on button:text('Submit')
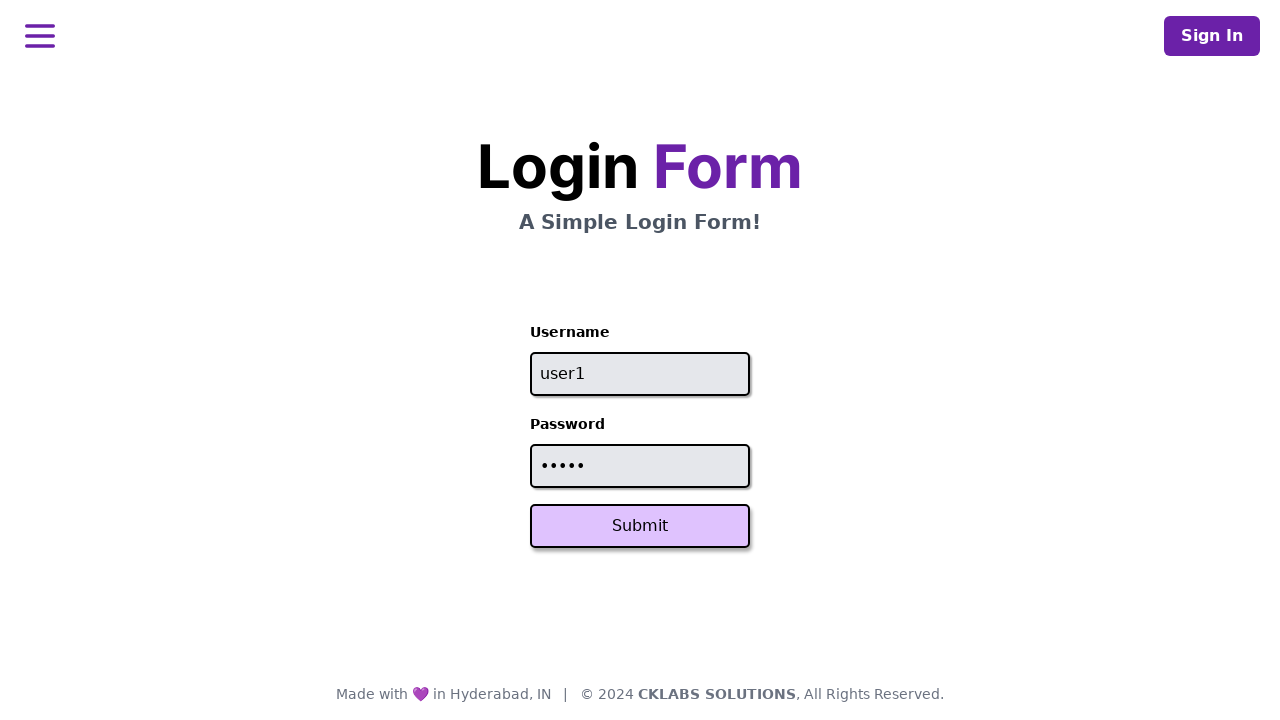

Error message element loaded
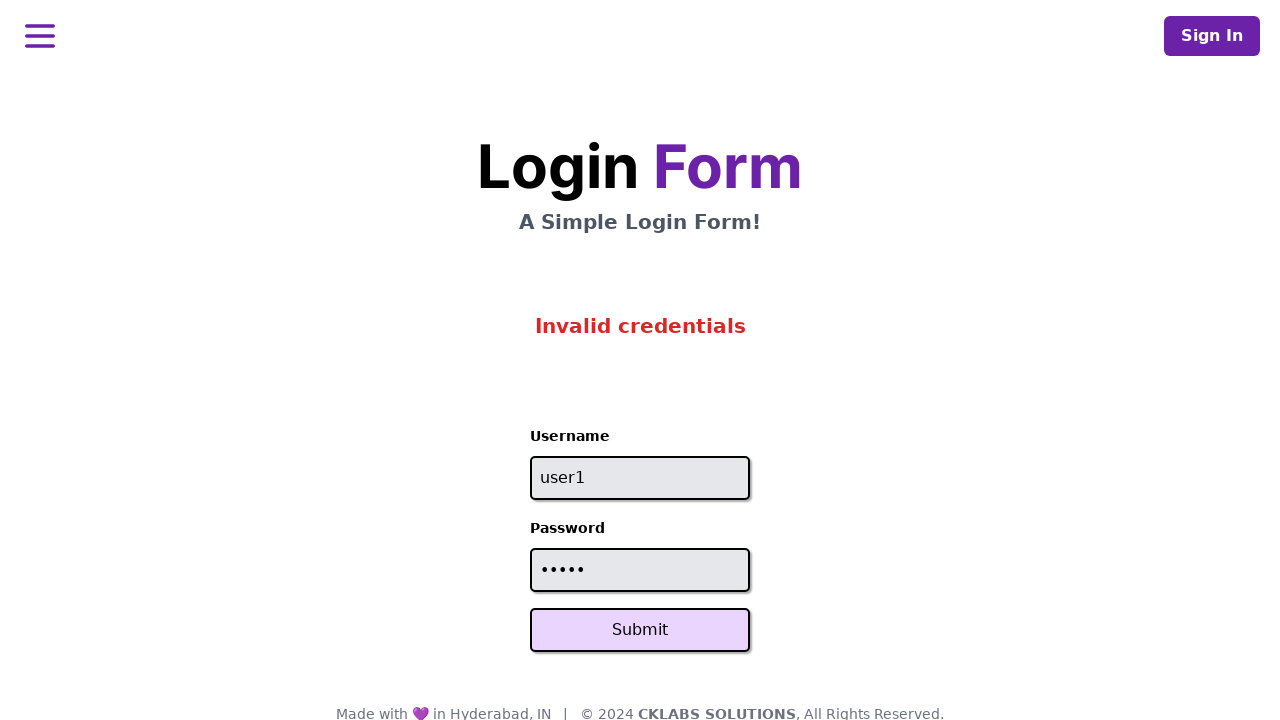

Retrieved error message: 'Invalid credentials'
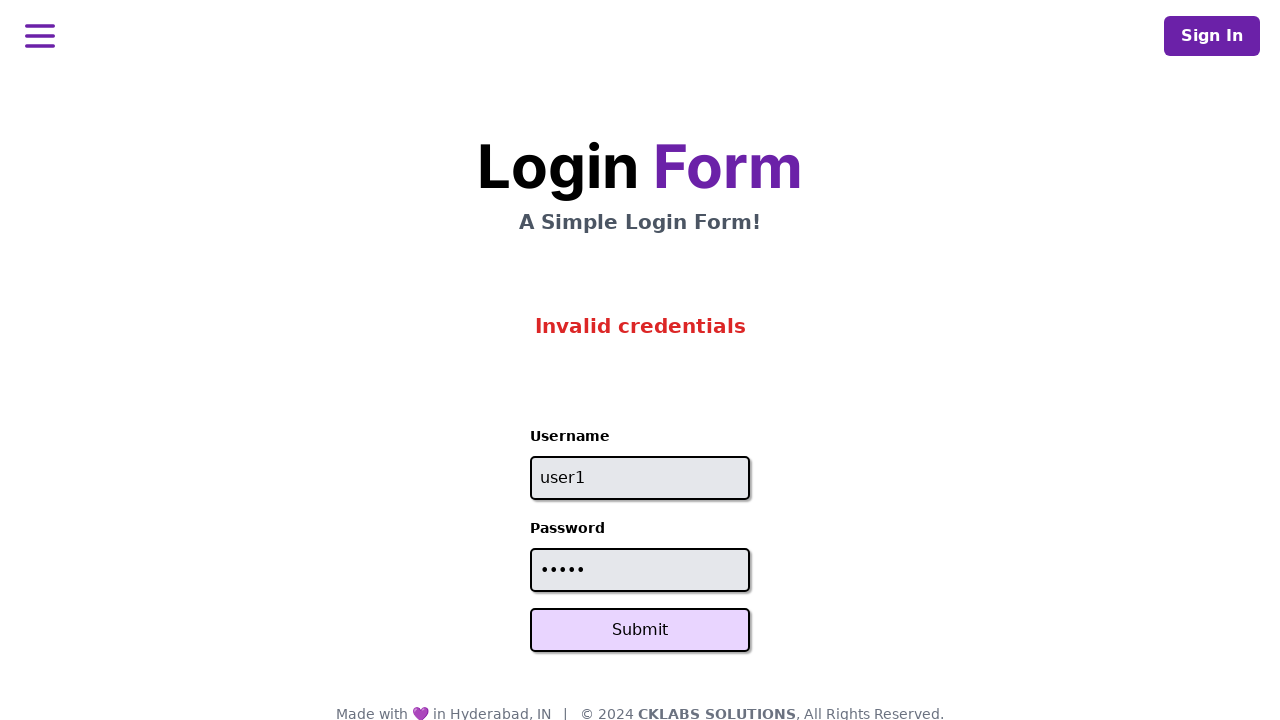

Verified error message displays 'Invalid credentials'
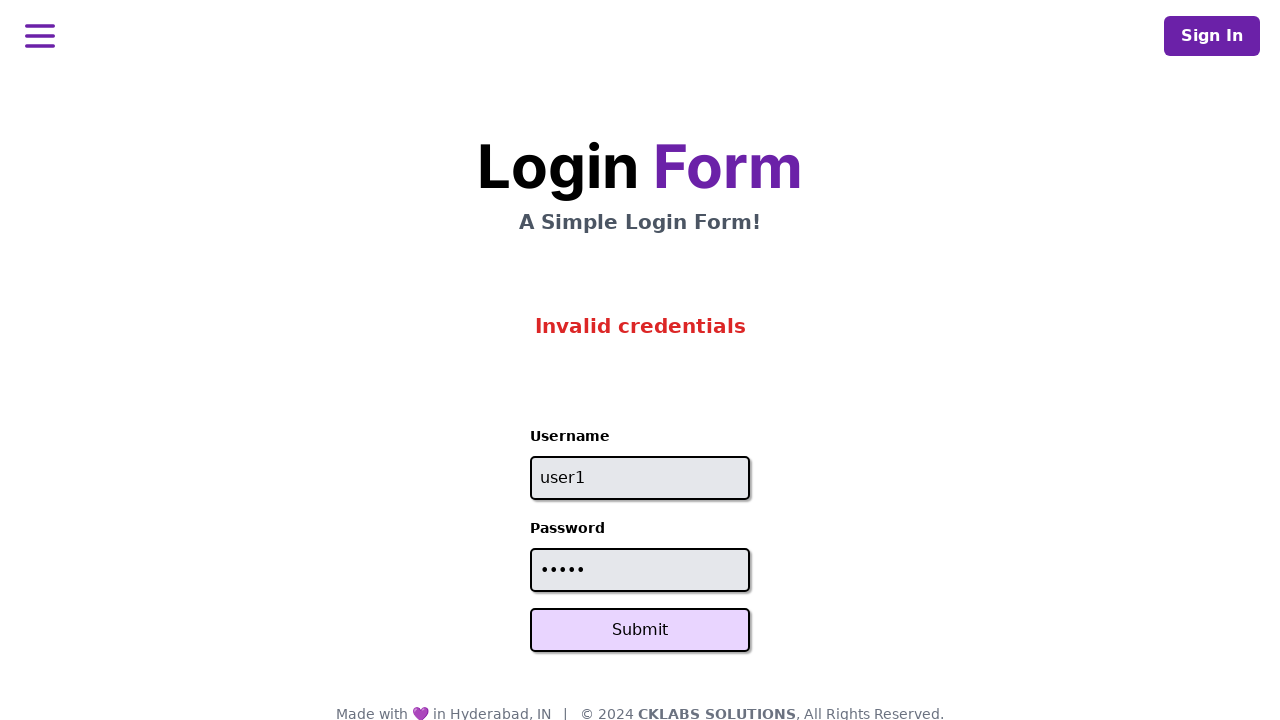

Cleared username field on #username
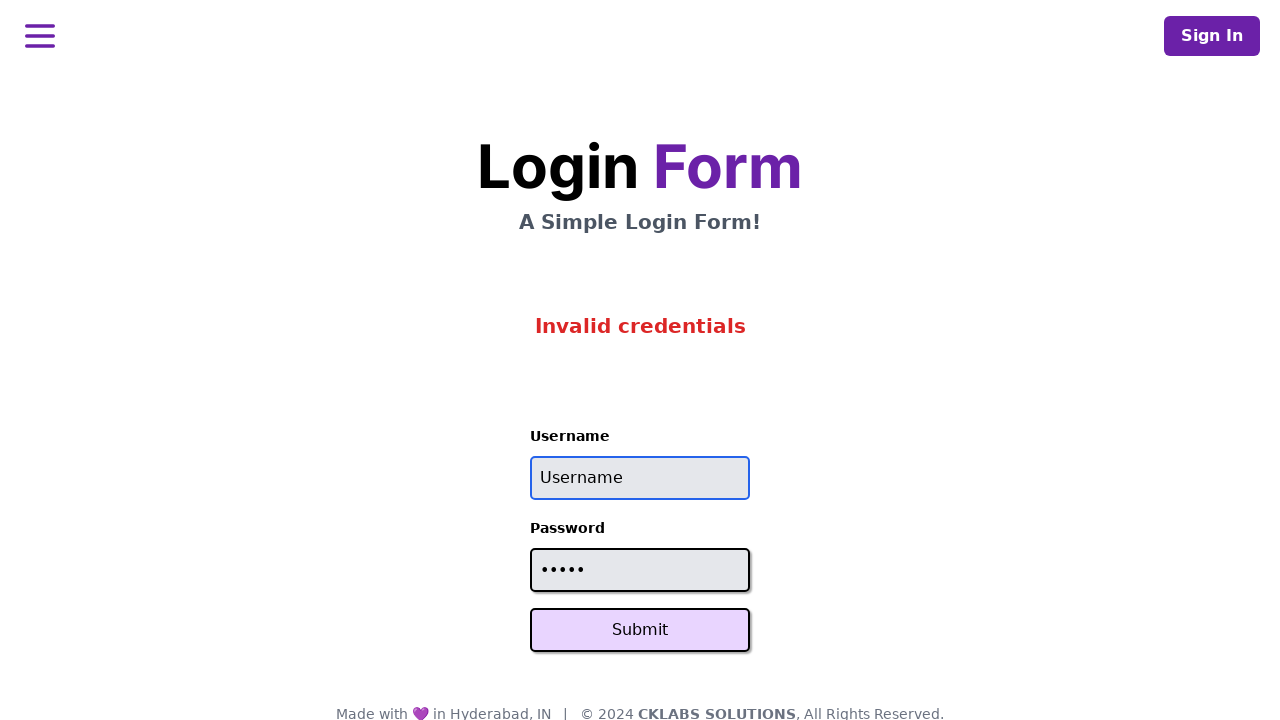

Cleared password field on #password
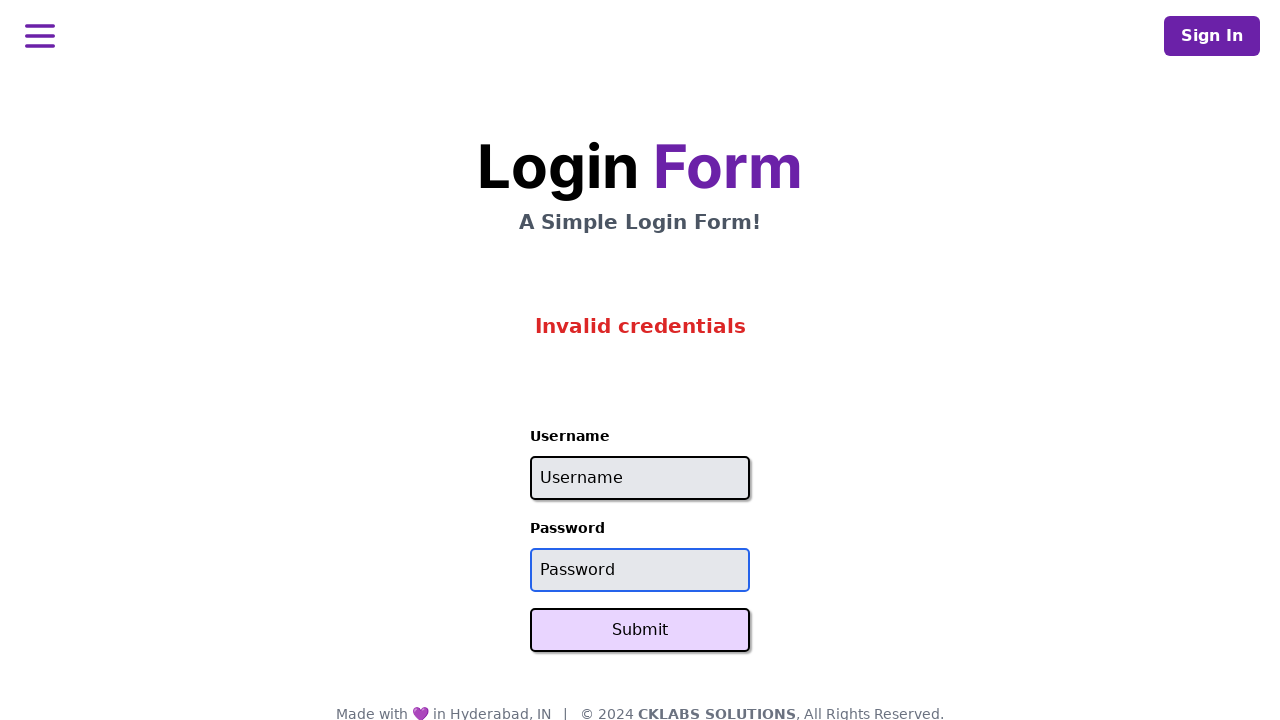

Filled username field with 'user2' on #username
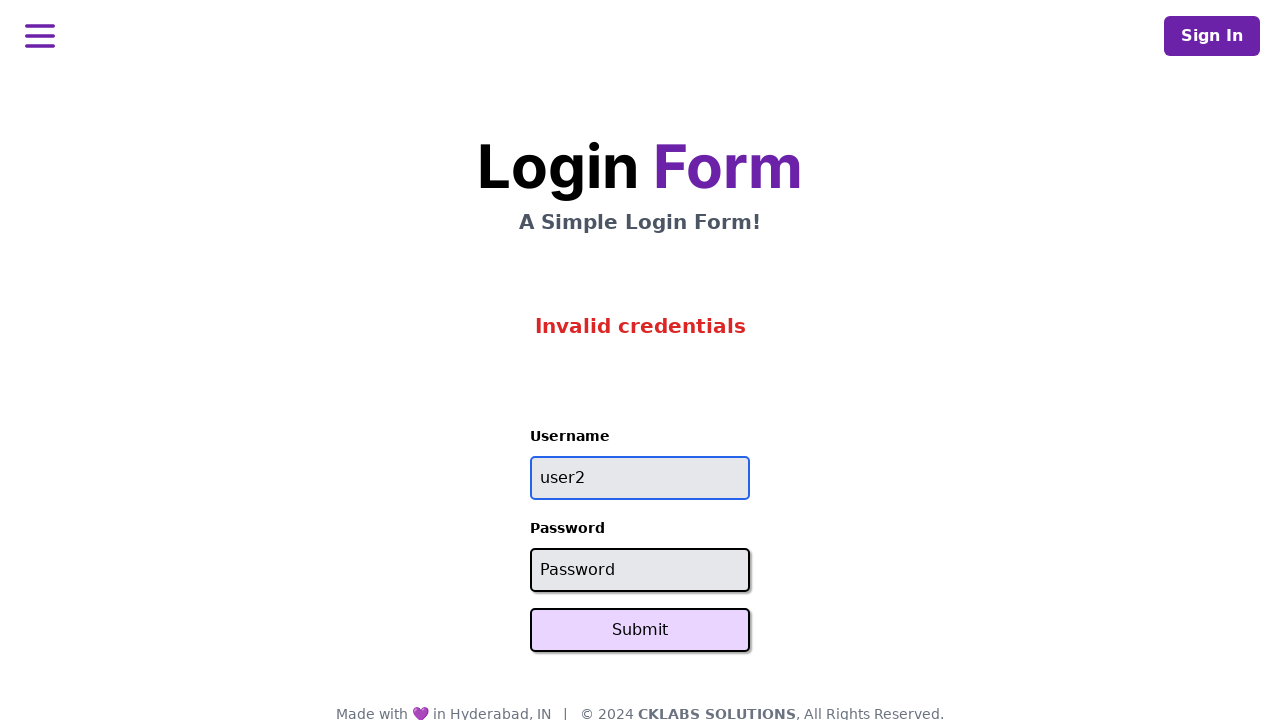

Filled password field with 'pass2' on #password
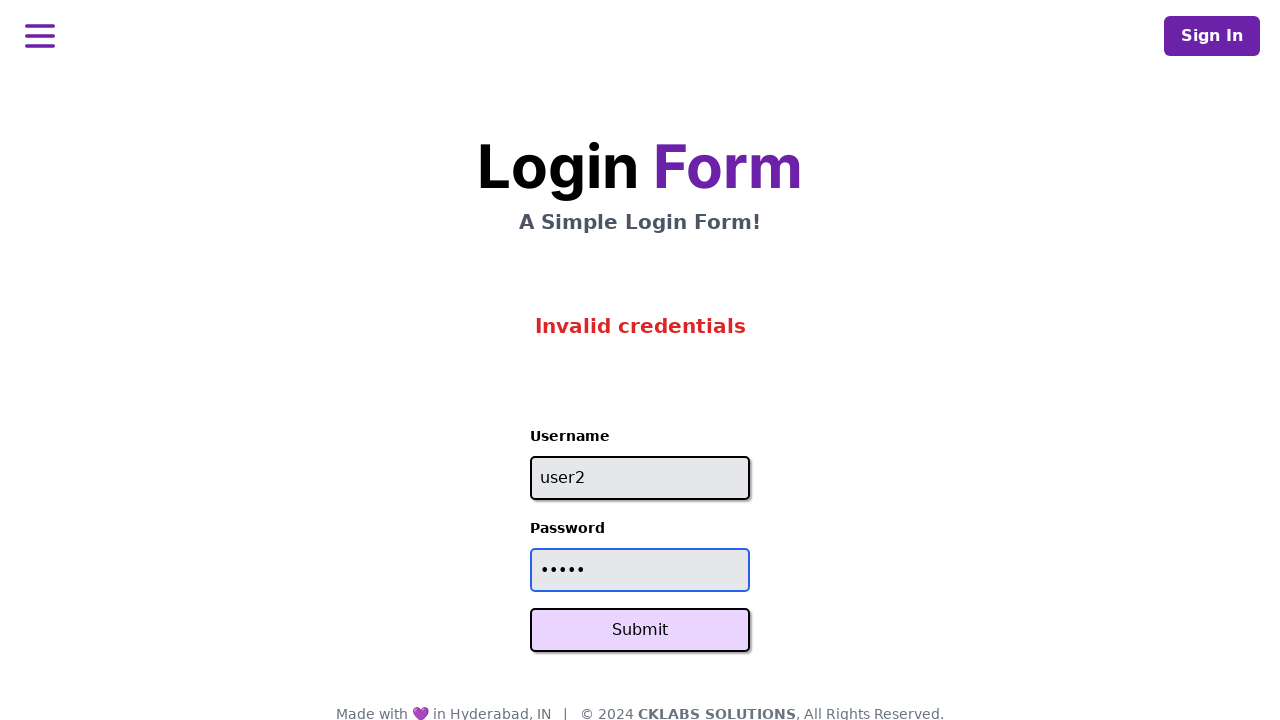

Clicked Submit button at (640, 630) on button:text('Submit')
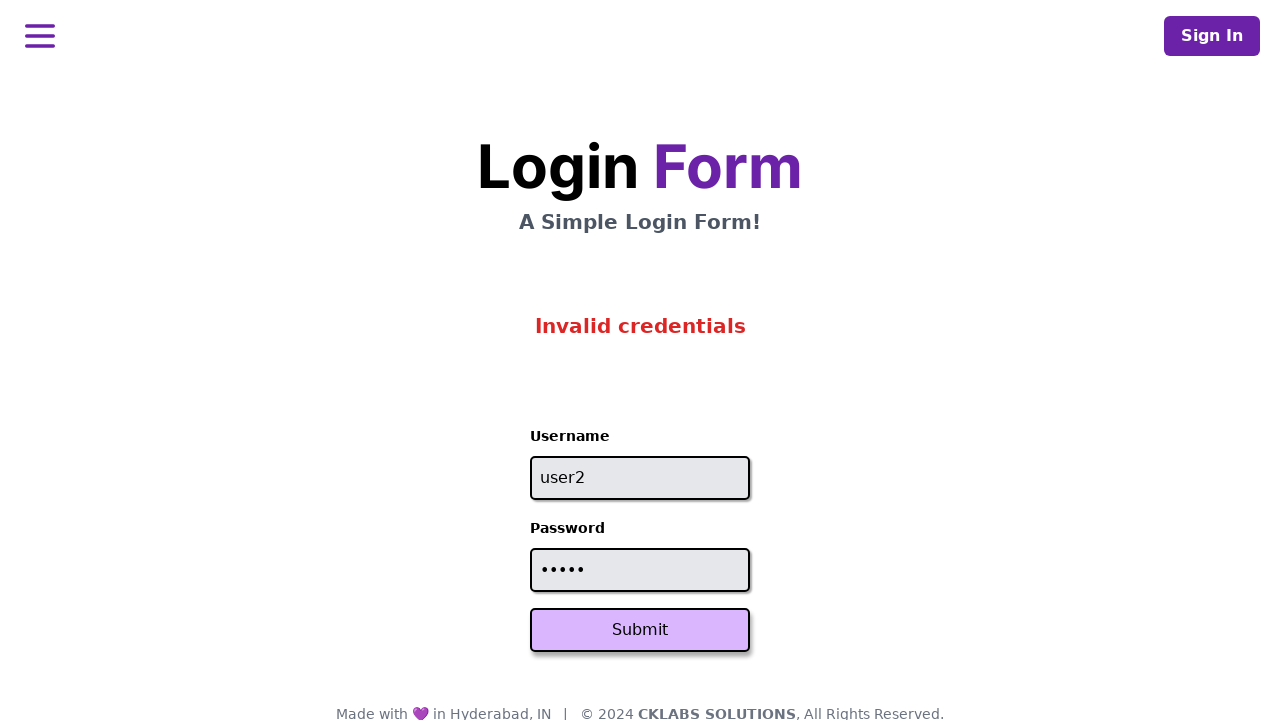

Error message element loaded
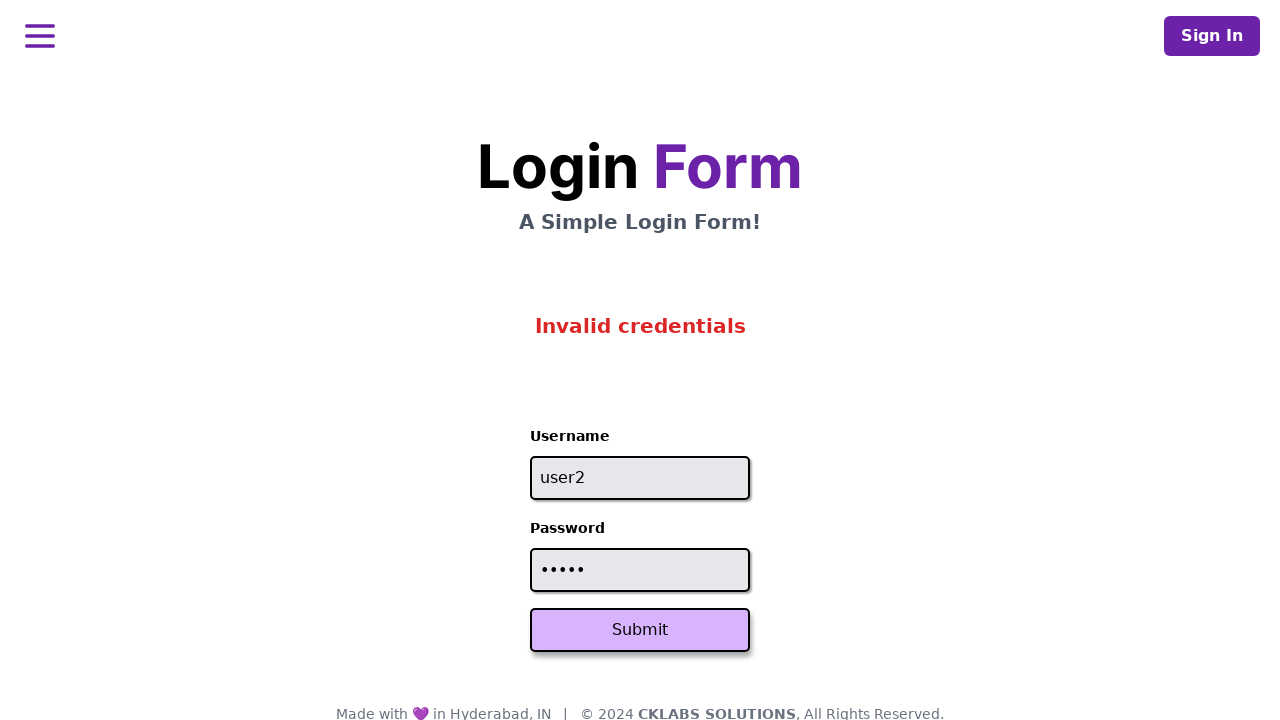

Retrieved error message: 'Invalid credentials'
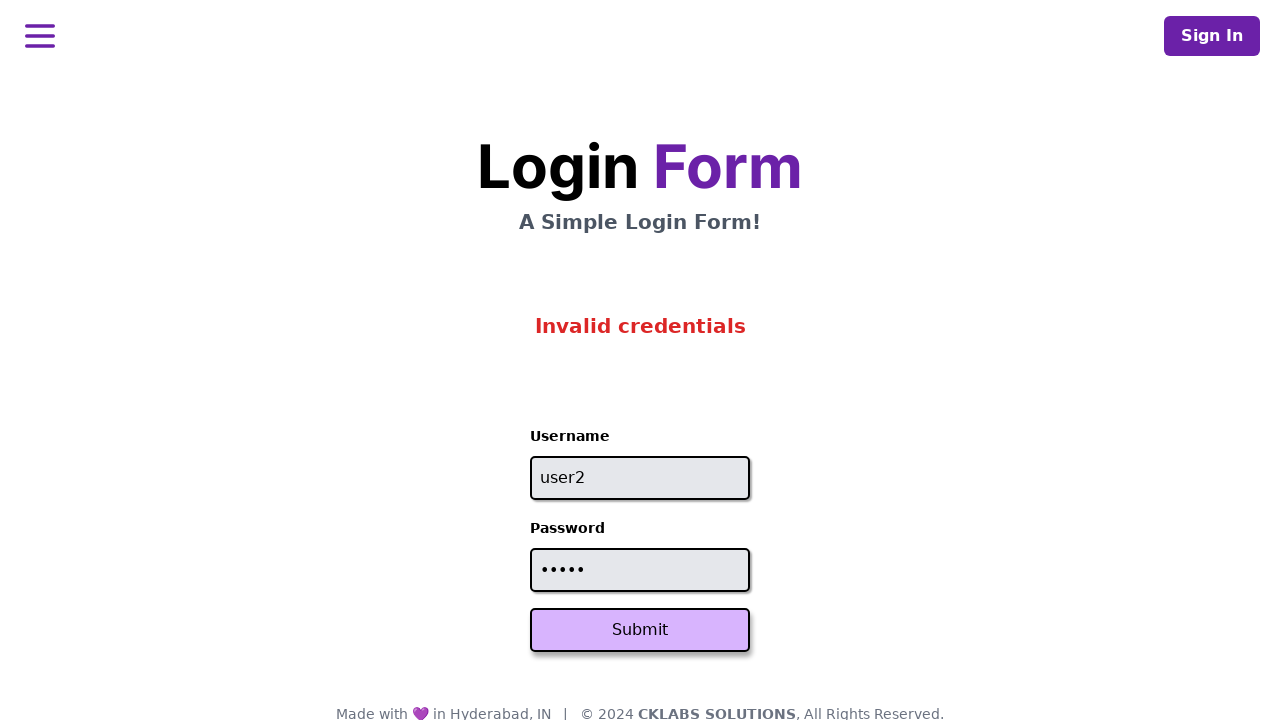

Verified error message displays 'Invalid credentials'
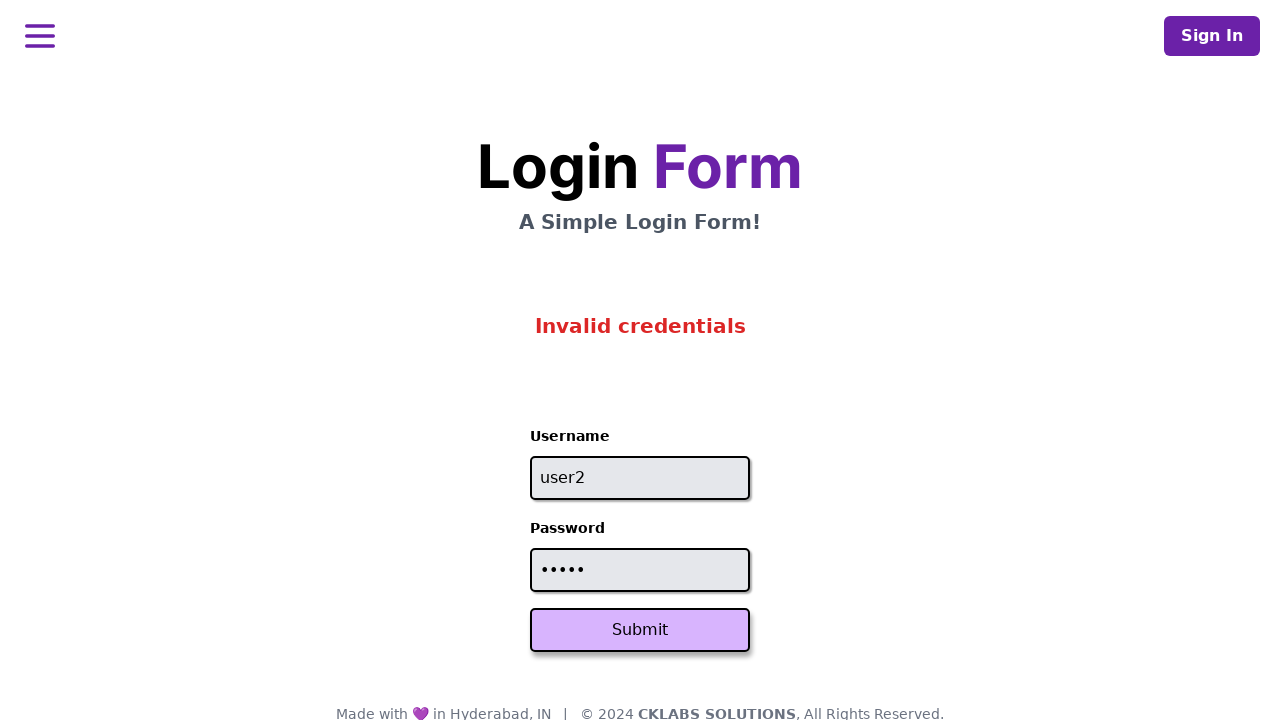

Cleared username field on #username
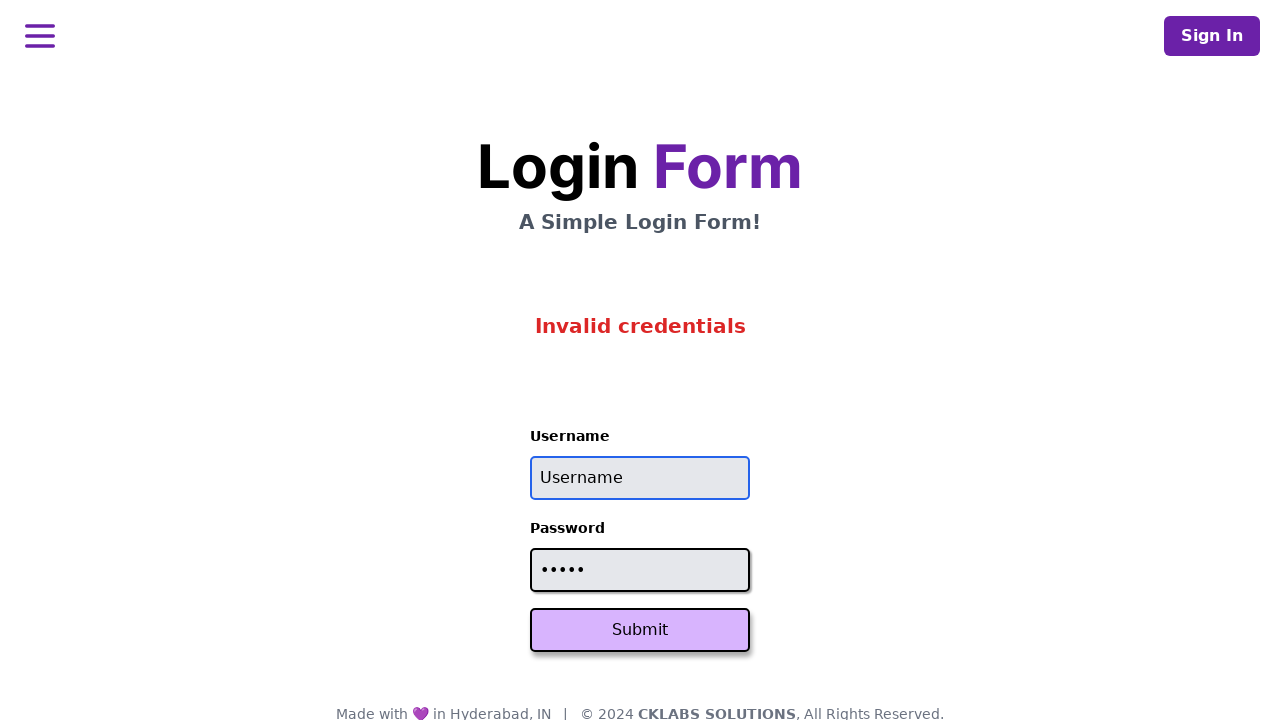

Cleared password field on #password
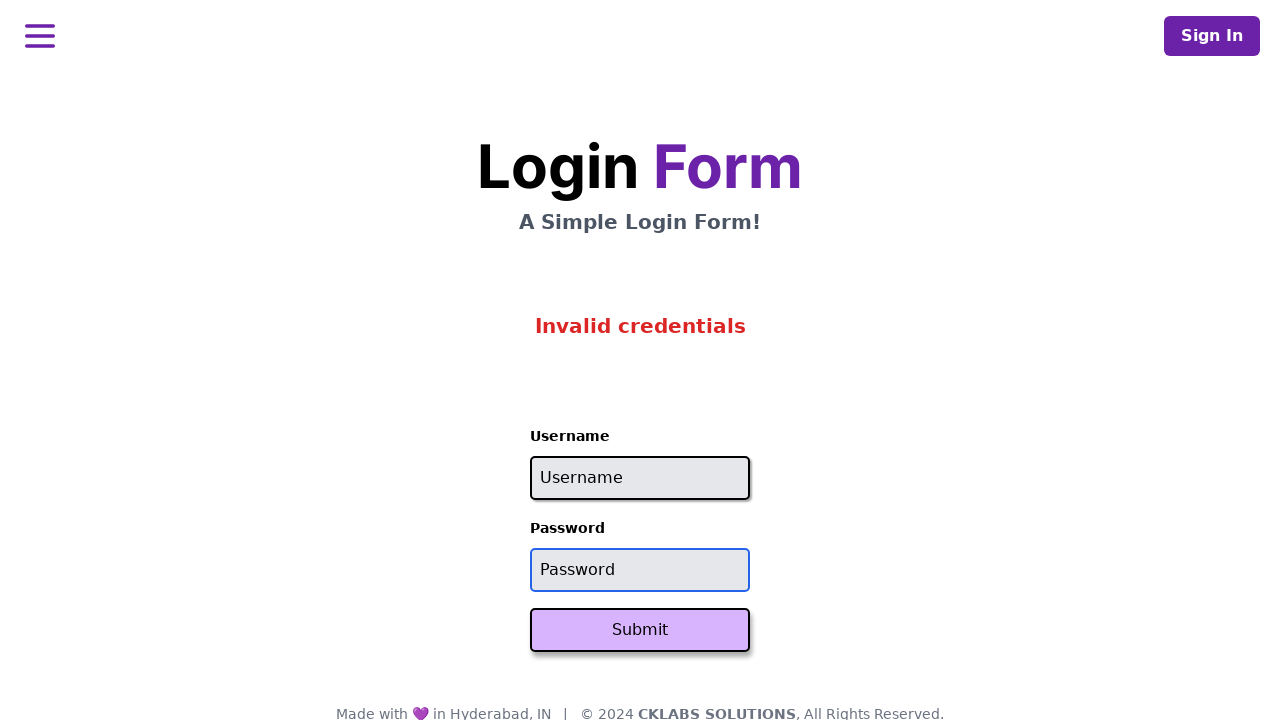

Filled username field with 'user3' on #username
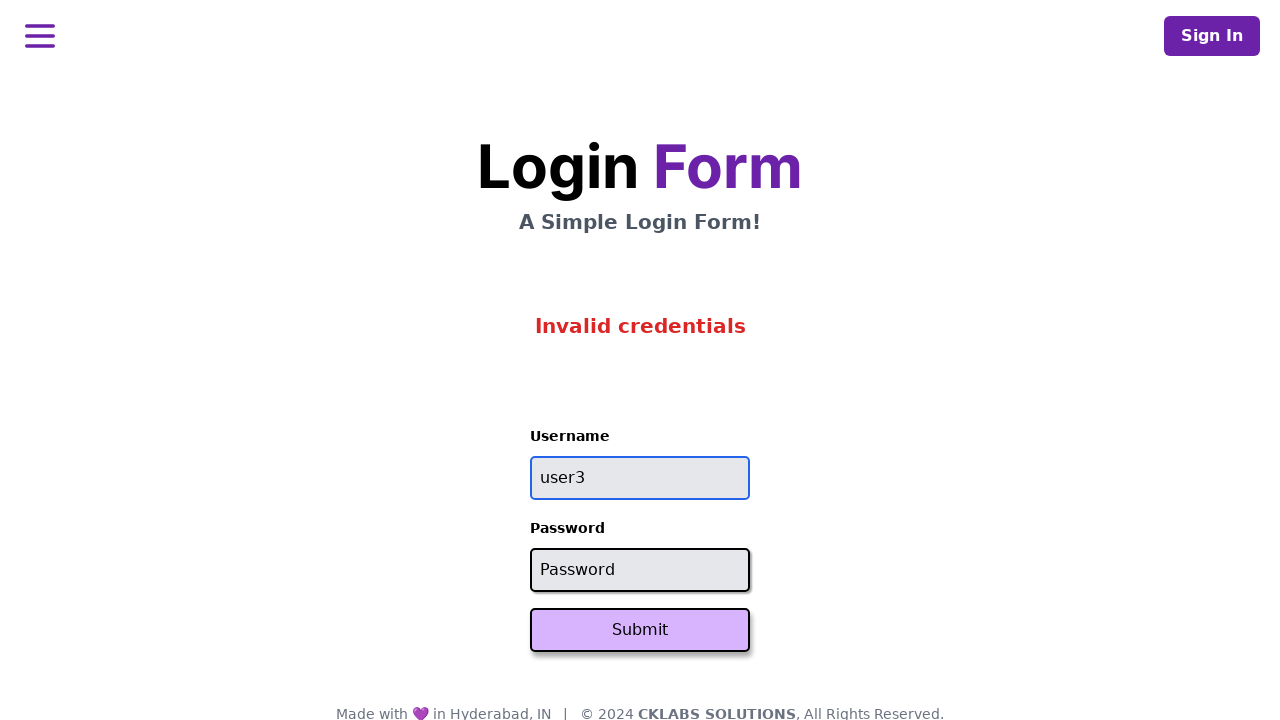

Filled password field with 'pass3' on #password
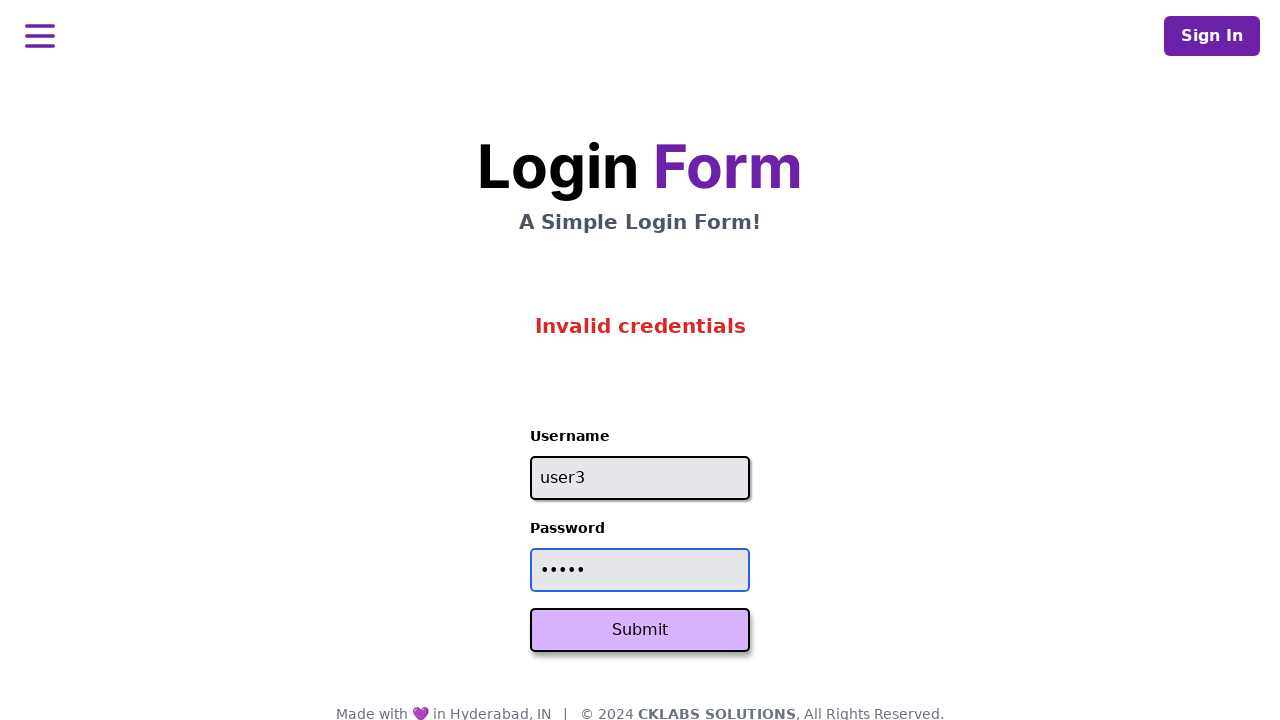

Clicked Submit button at (640, 630) on button:text('Submit')
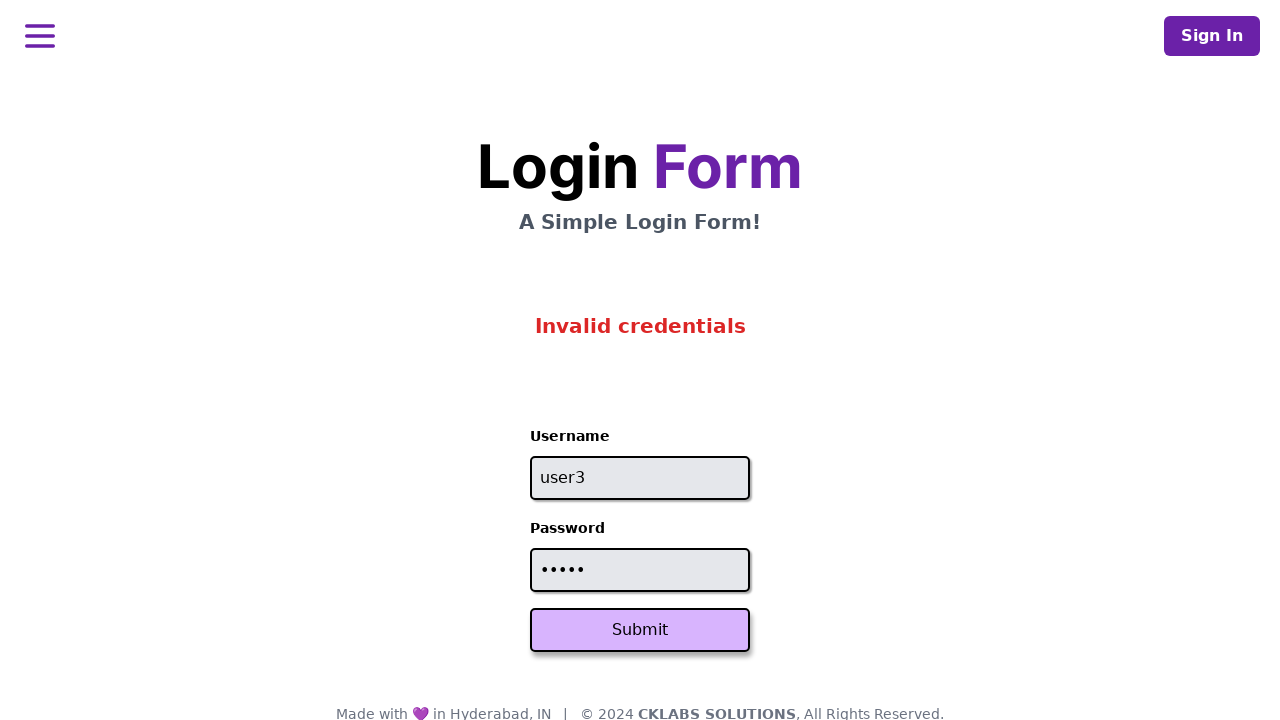

Error message element loaded
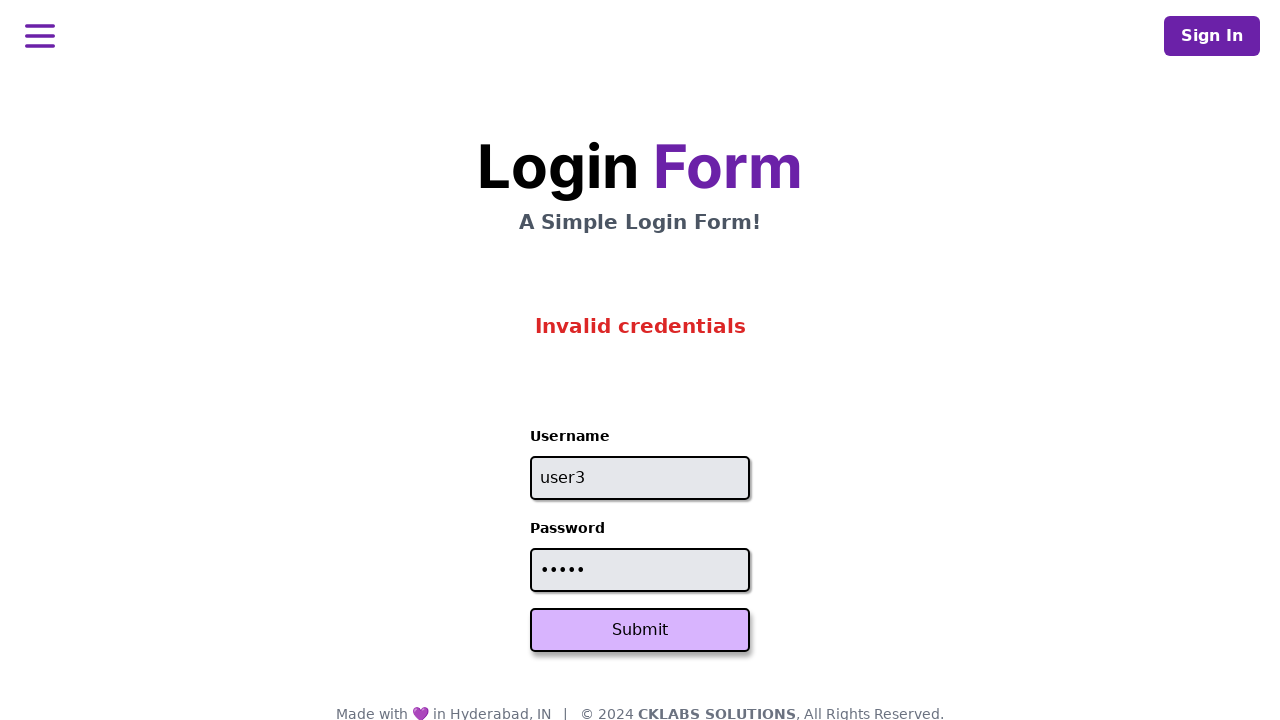

Retrieved error message: 'Invalid credentials'
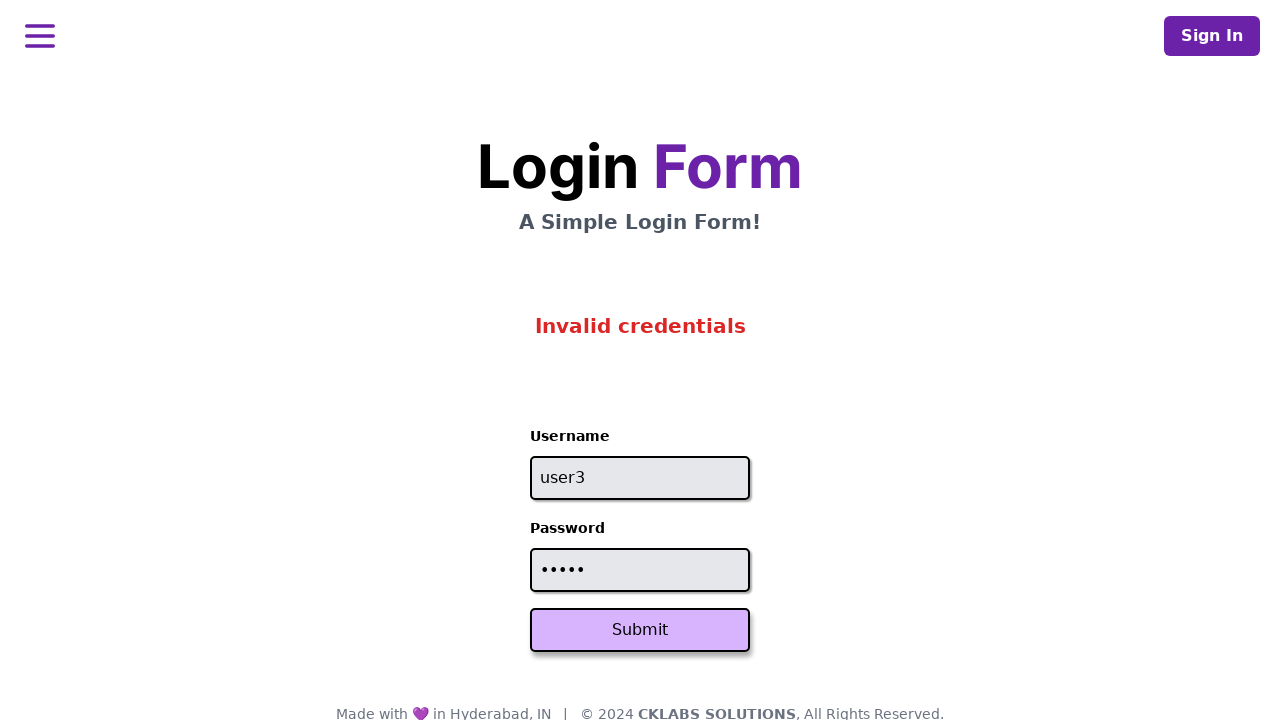

Verified error message displays 'Invalid credentials'
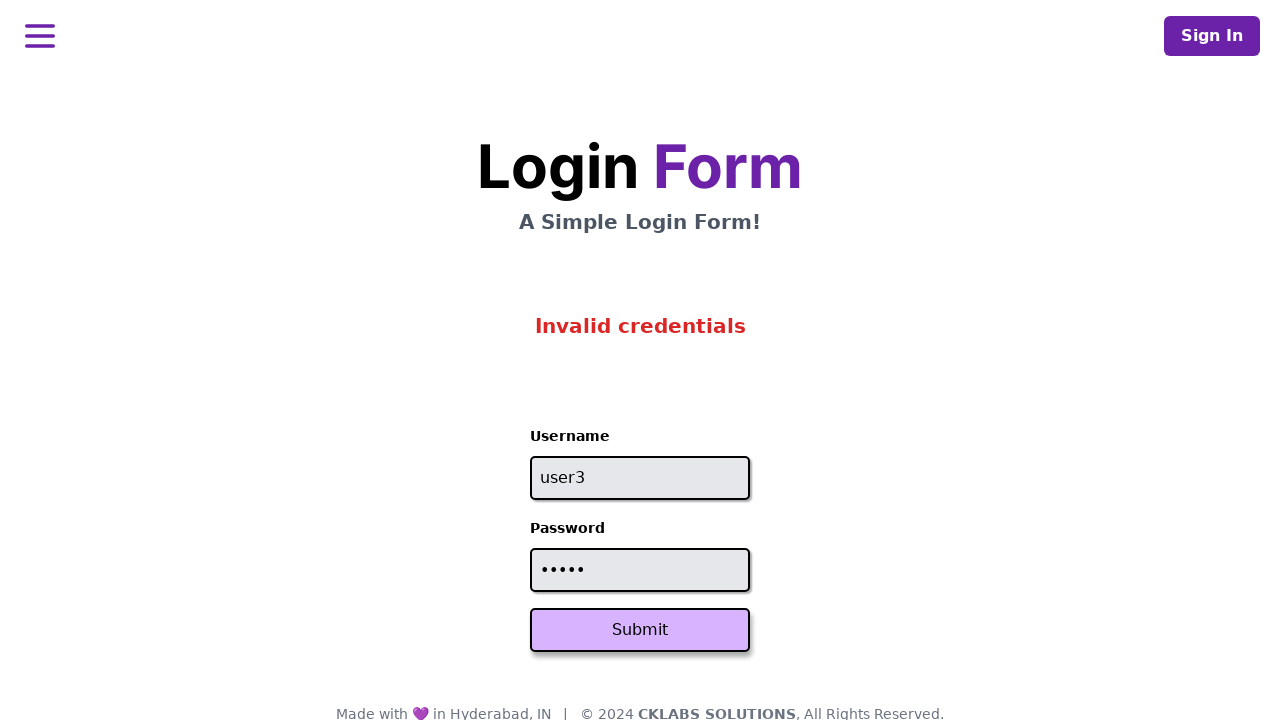

Cleared username field on #username
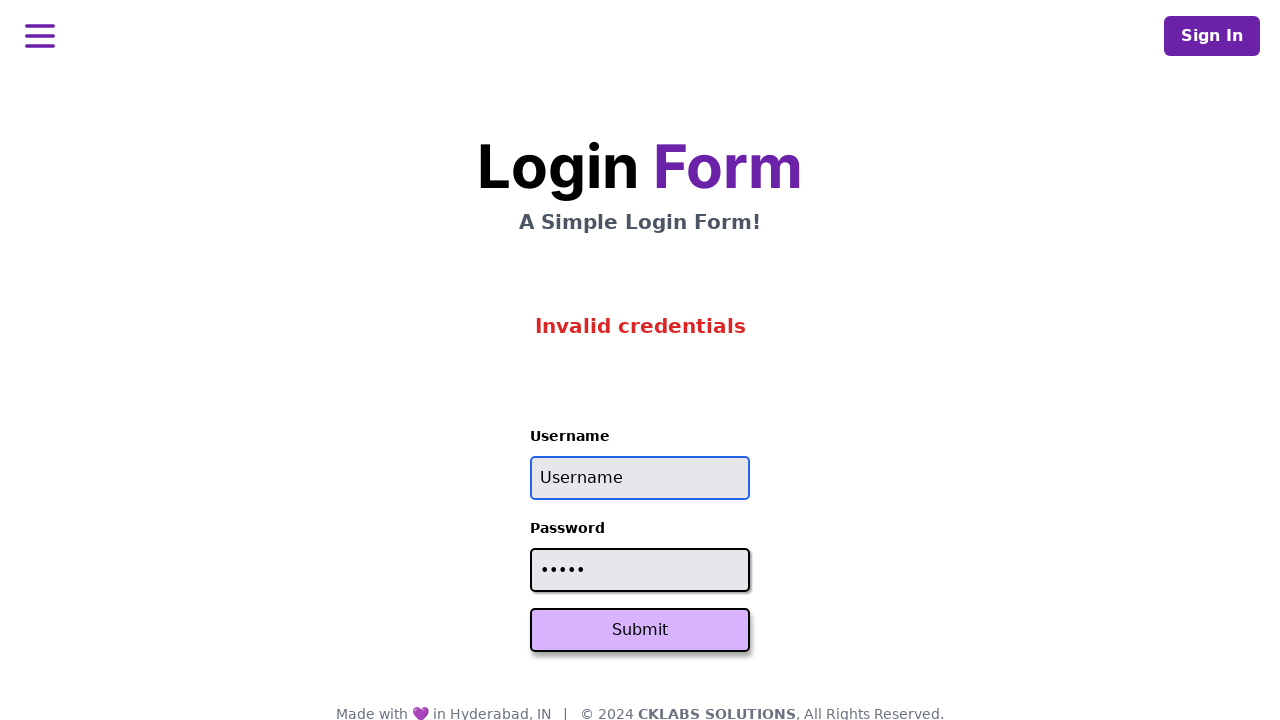

Cleared password field on #password
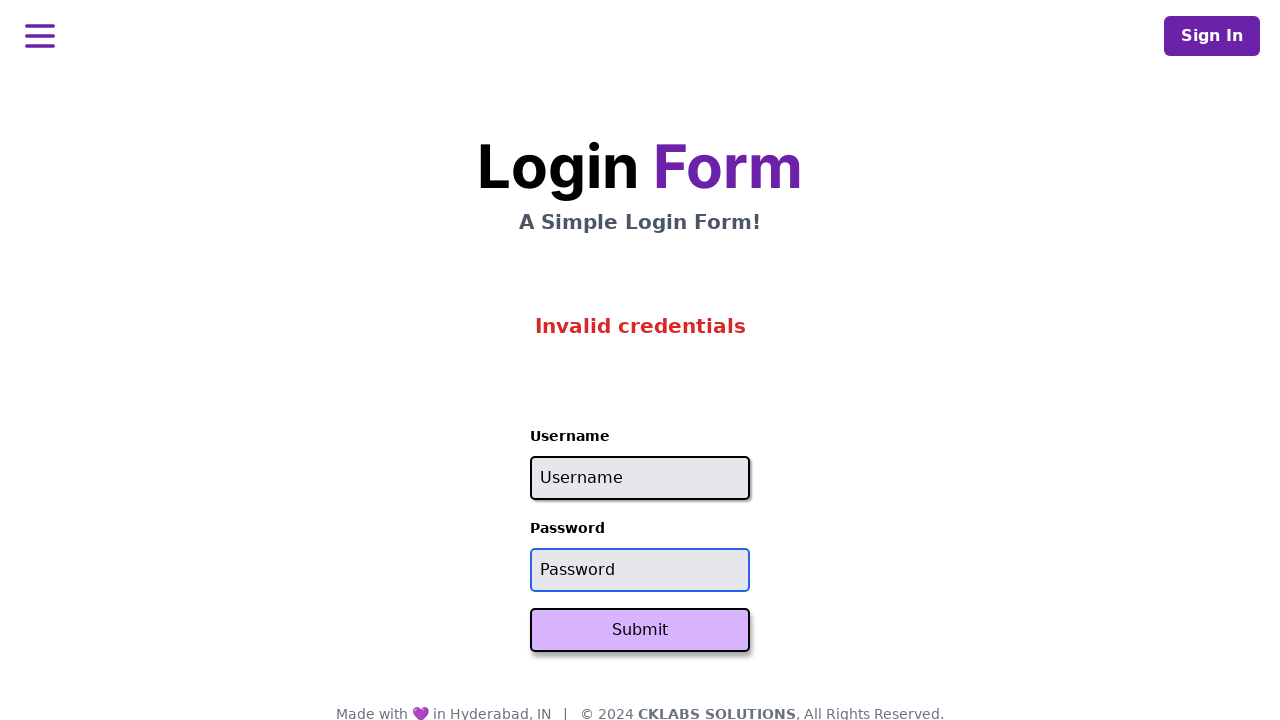

Filled username field with 'user4' on #username
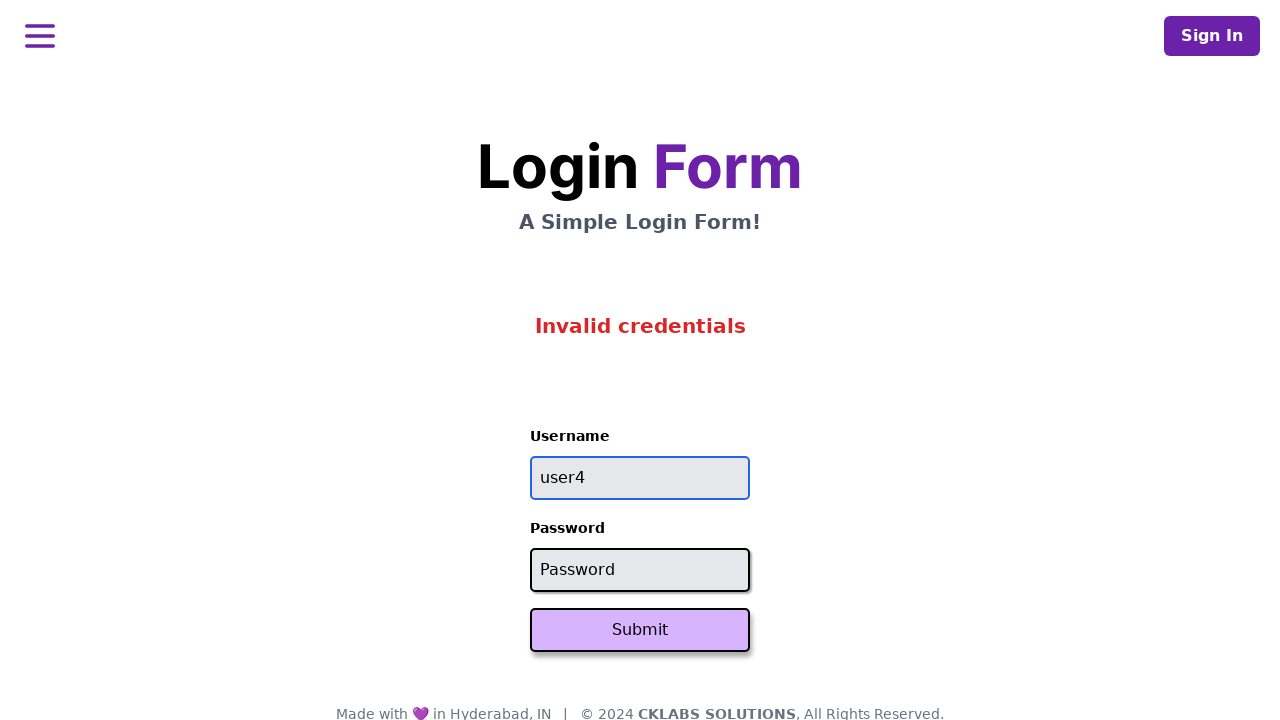

Filled password field with 'pass4' on #password
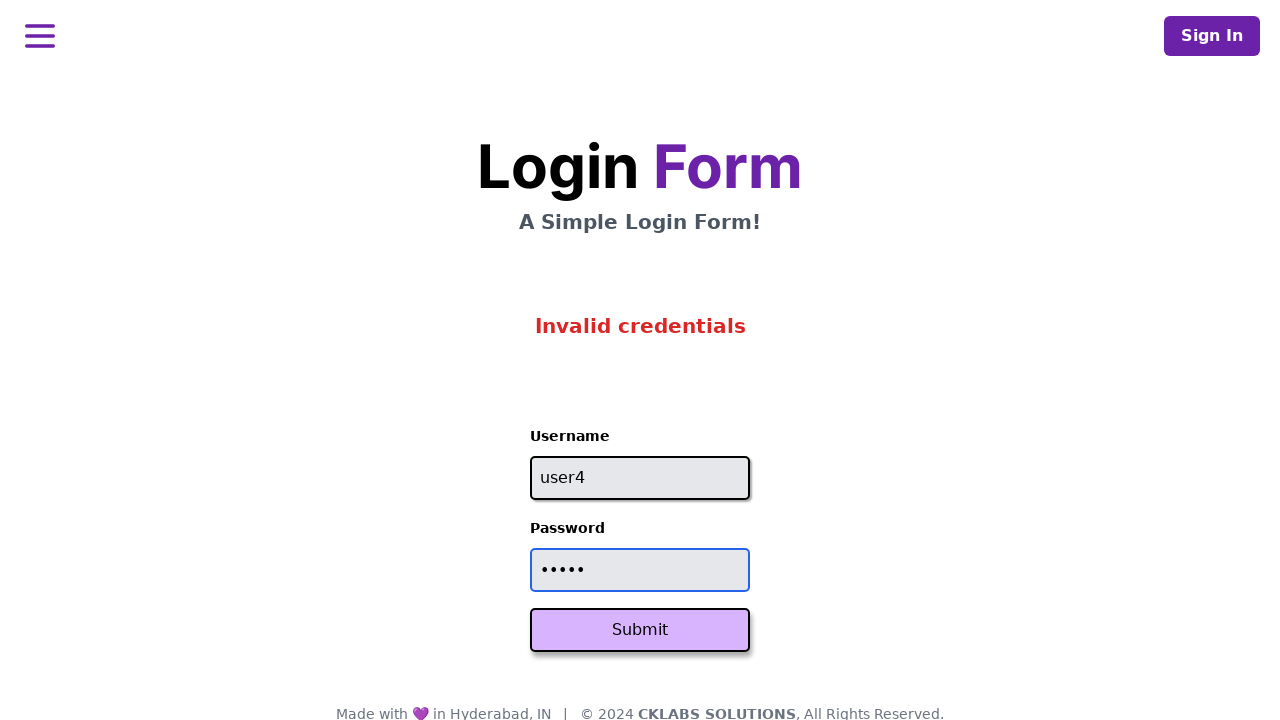

Clicked Submit button at (640, 630) on button:text('Submit')
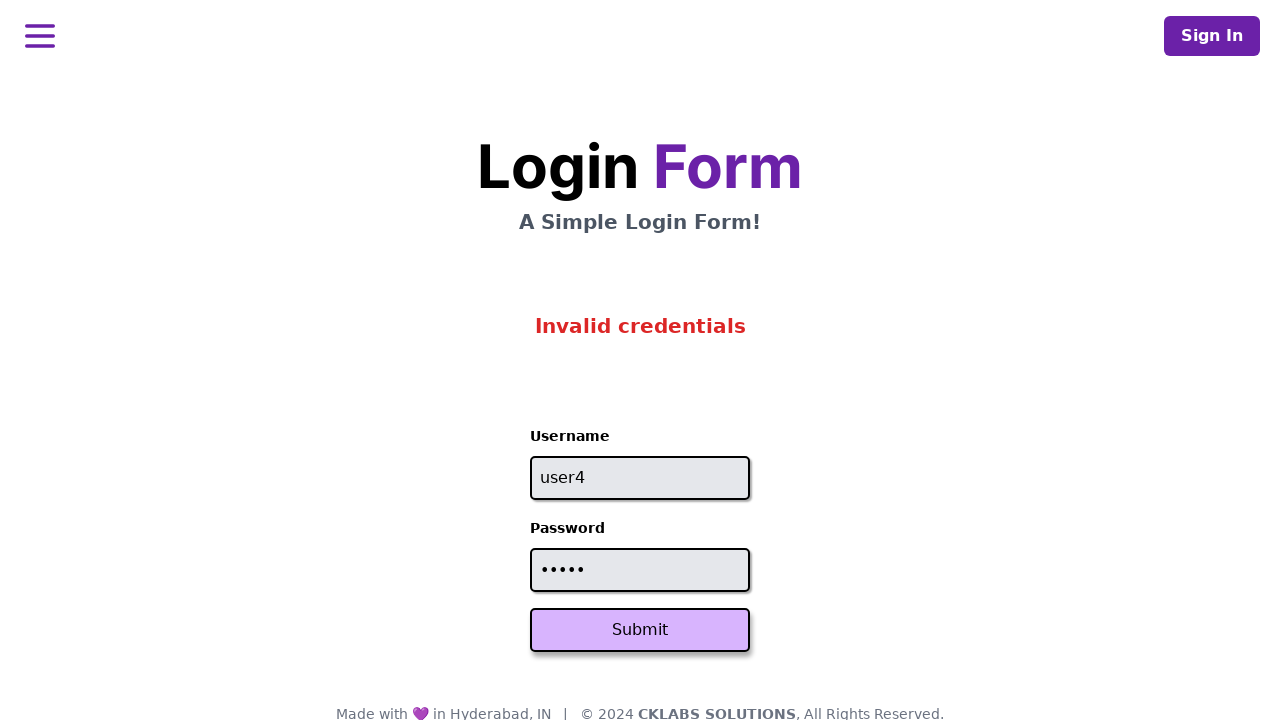

Error message element loaded
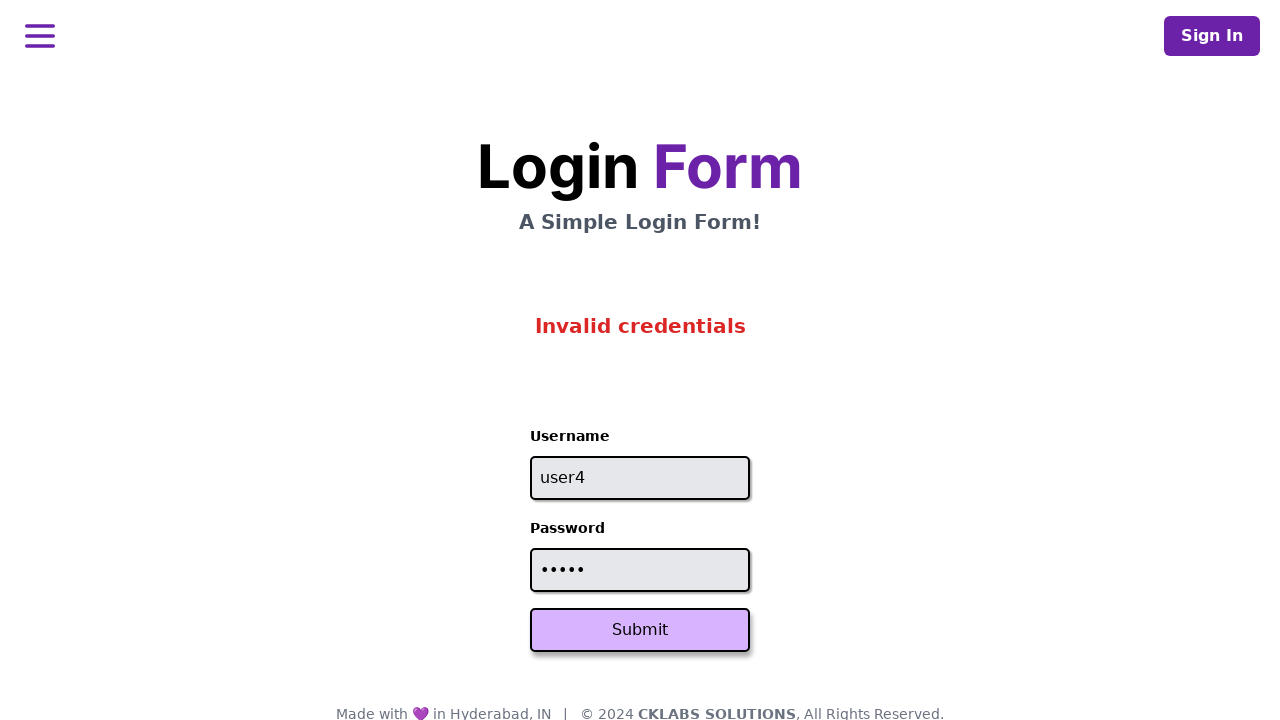

Retrieved error message: 'Invalid credentials'
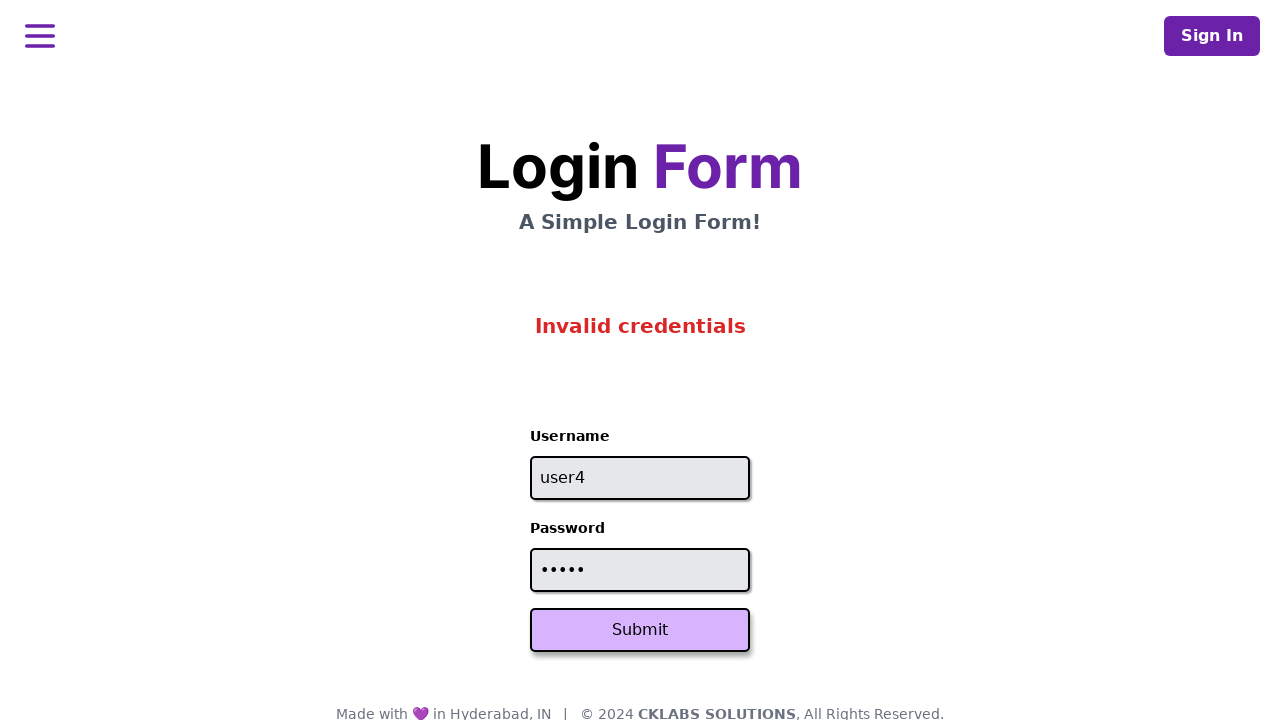

Verified error message displays 'Invalid credentials'
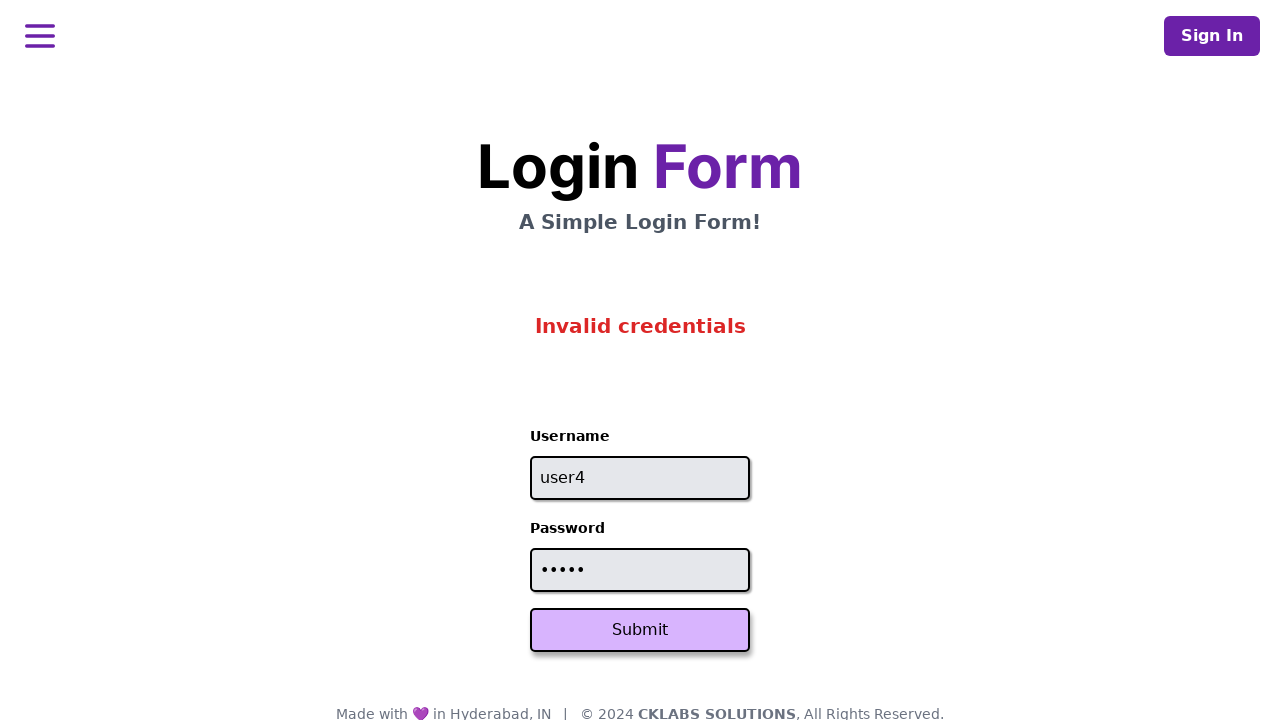

Cleared username field on #username
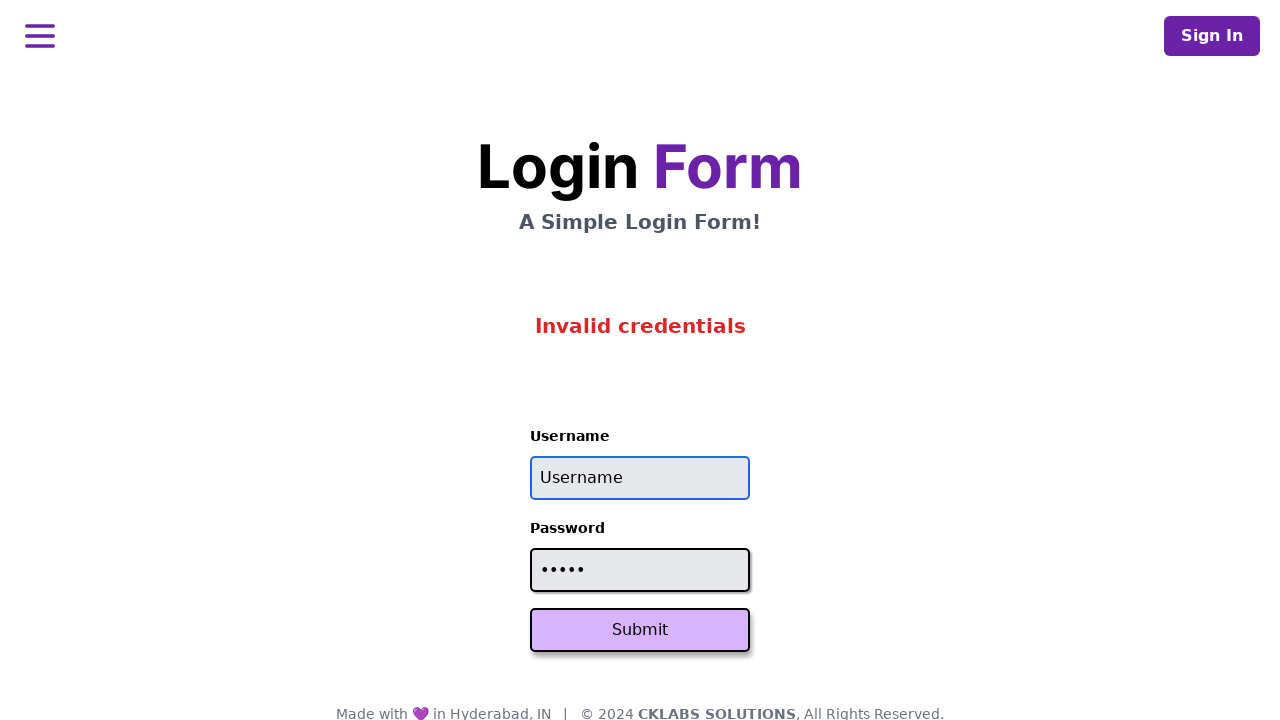

Cleared password field on #password
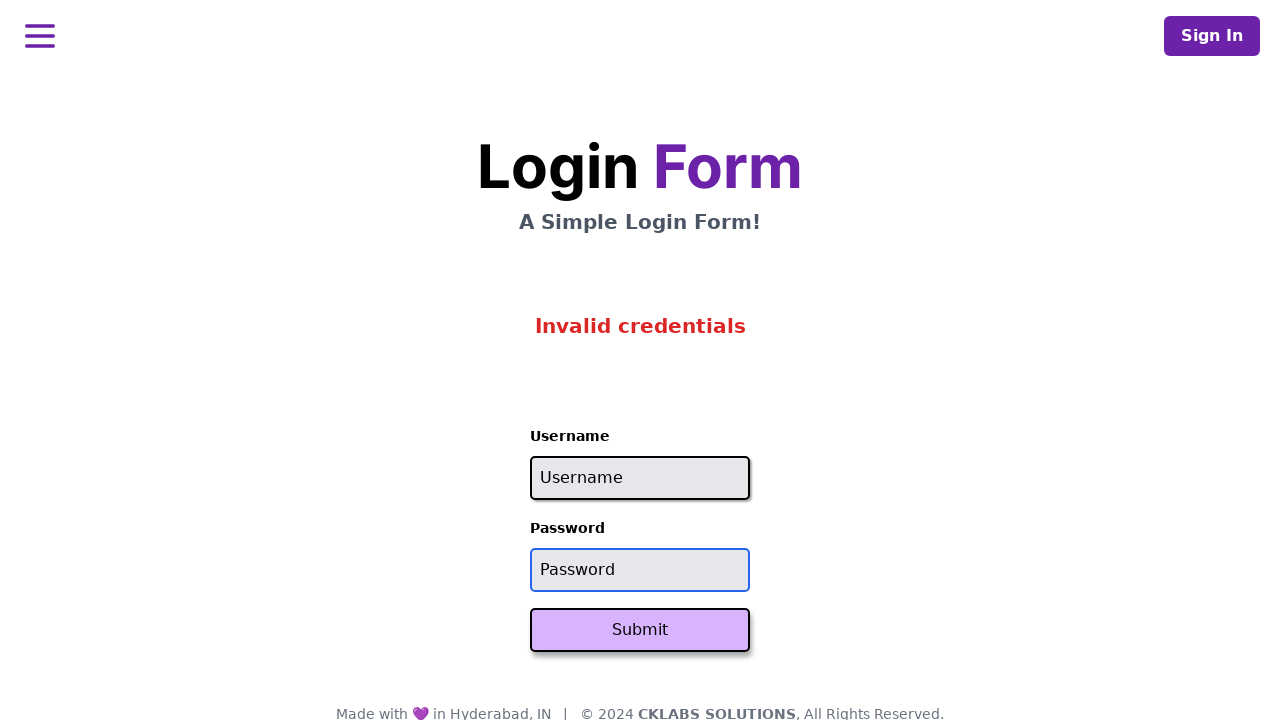

Filled username field with 'user5' on #username
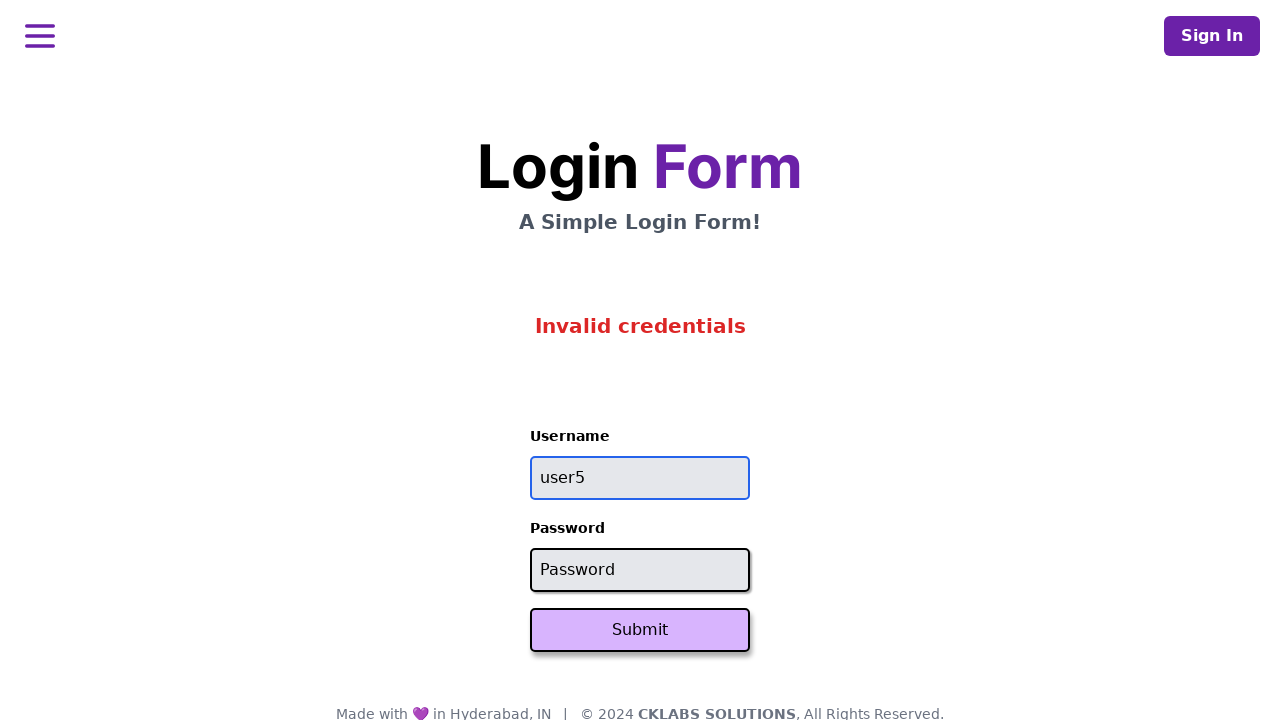

Filled password field with 'pass5' on #password
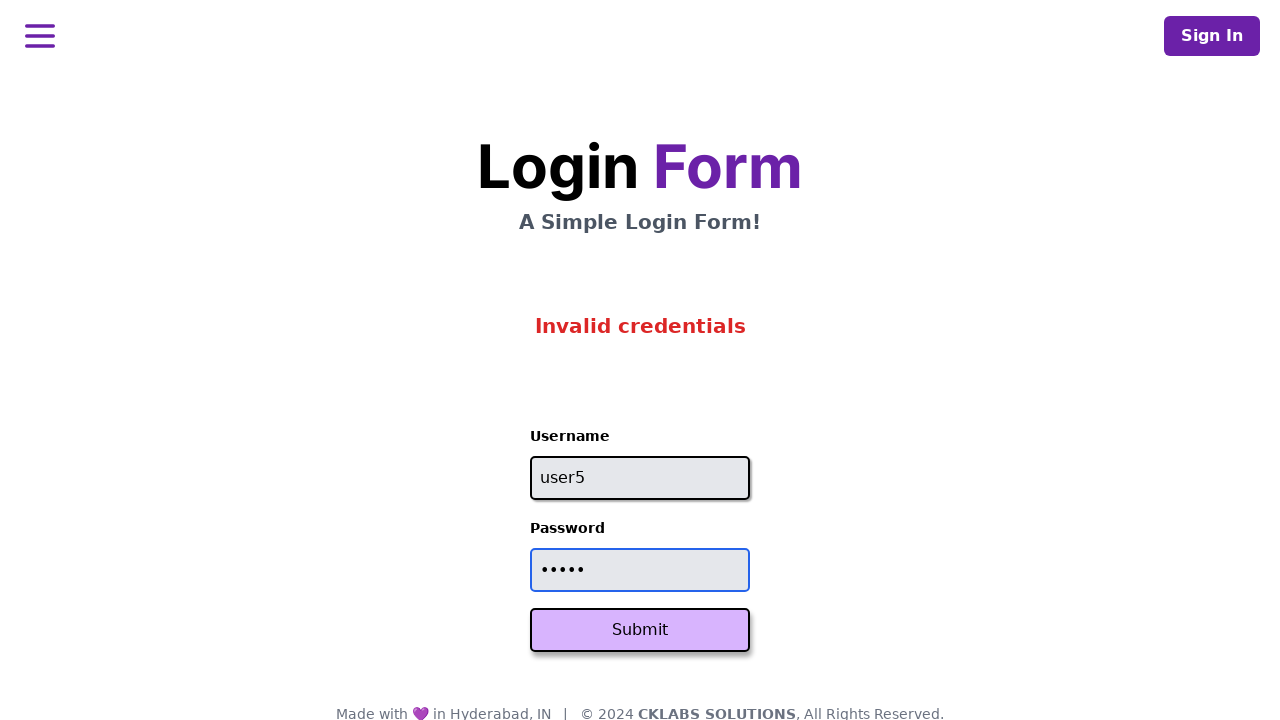

Clicked Submit button at (640, 630) on button:text('Submit')
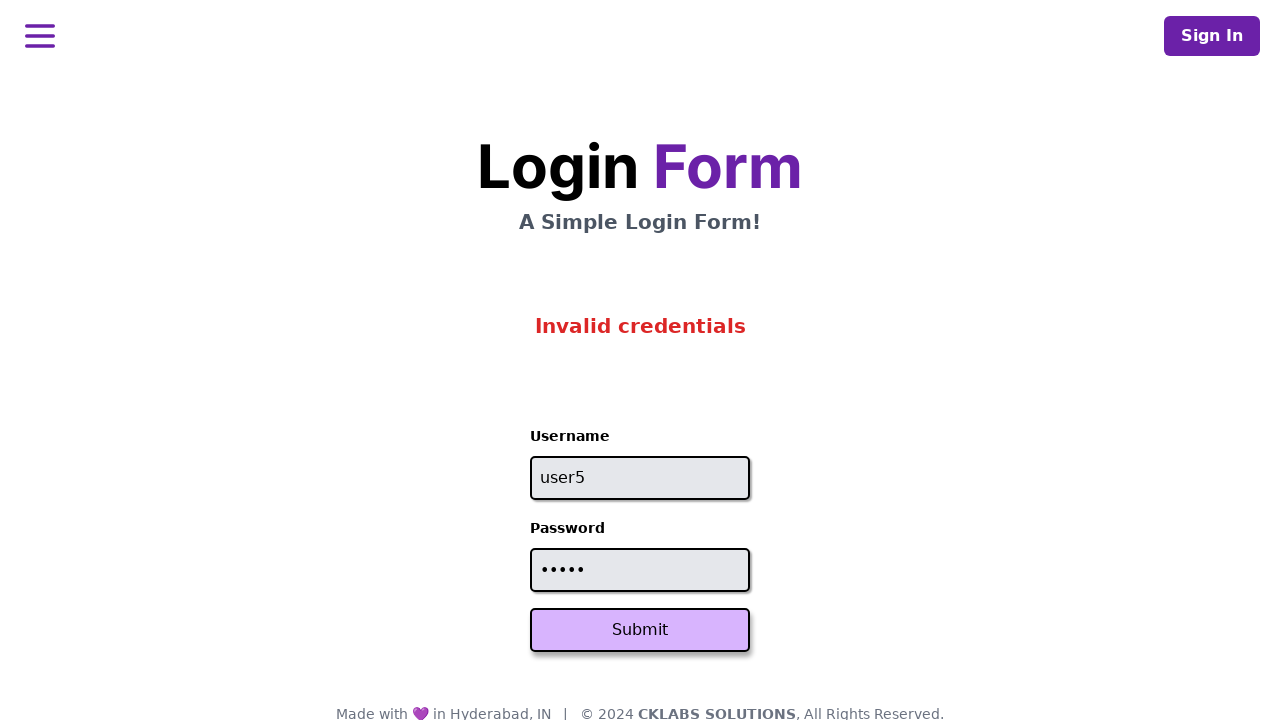

Error message element loaded
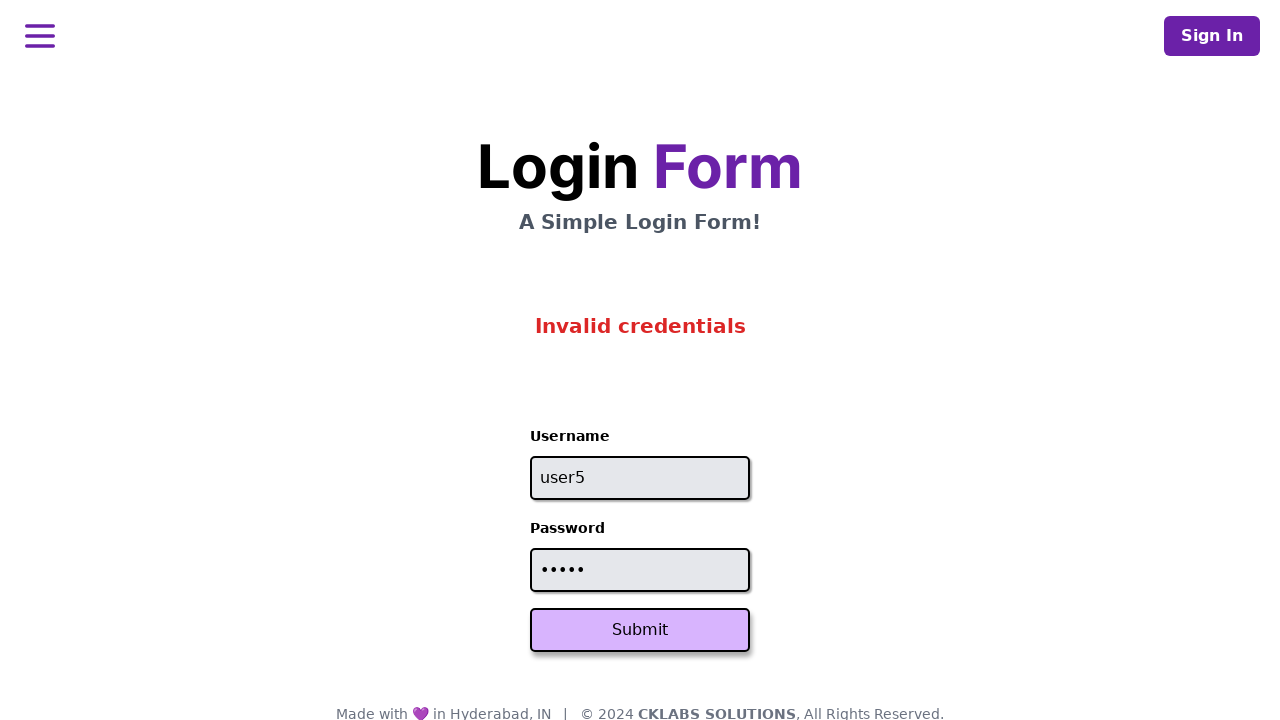

Retrieved error message: 'Invalid credentials'
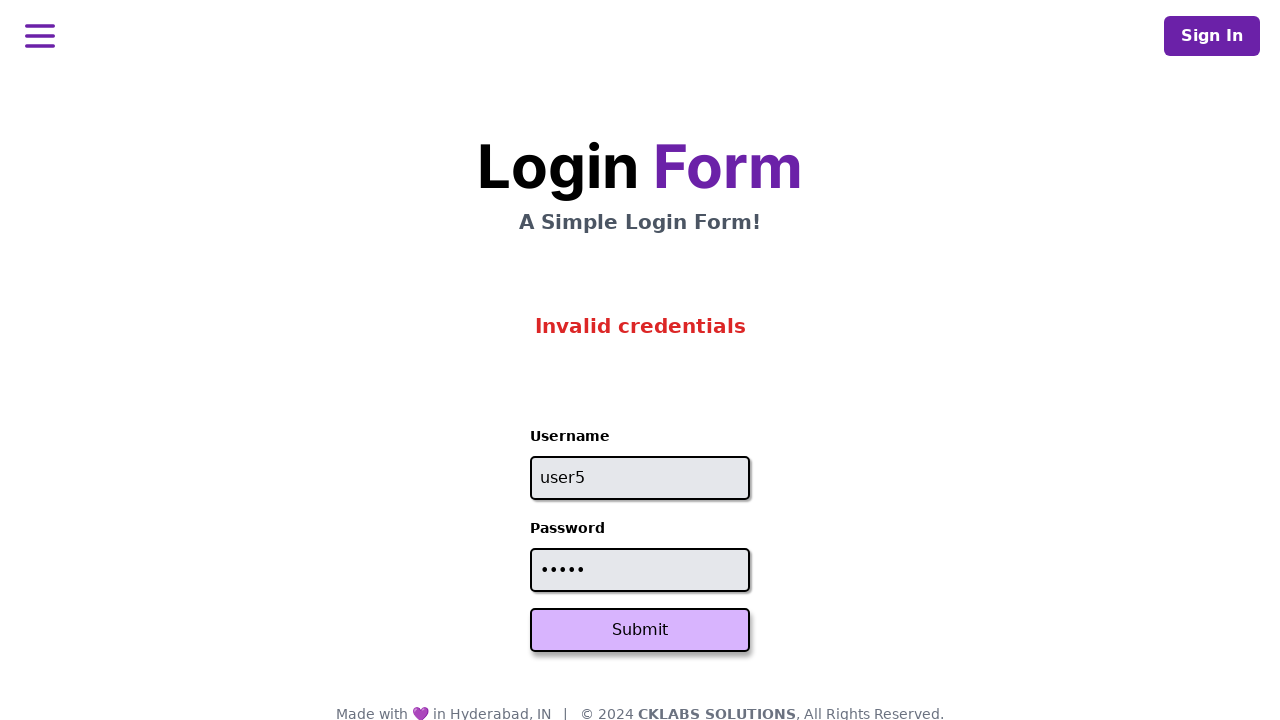

Verified error message displays 'Invalid credentials'
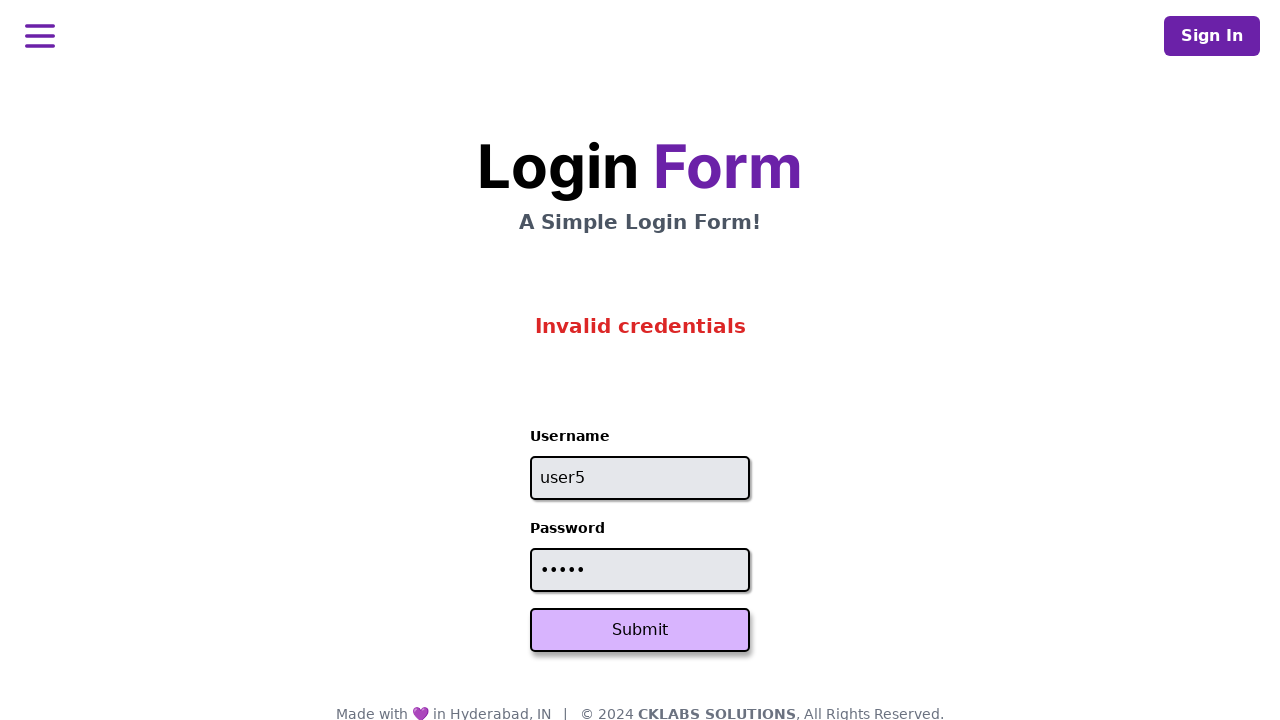

Cleared username field on #username
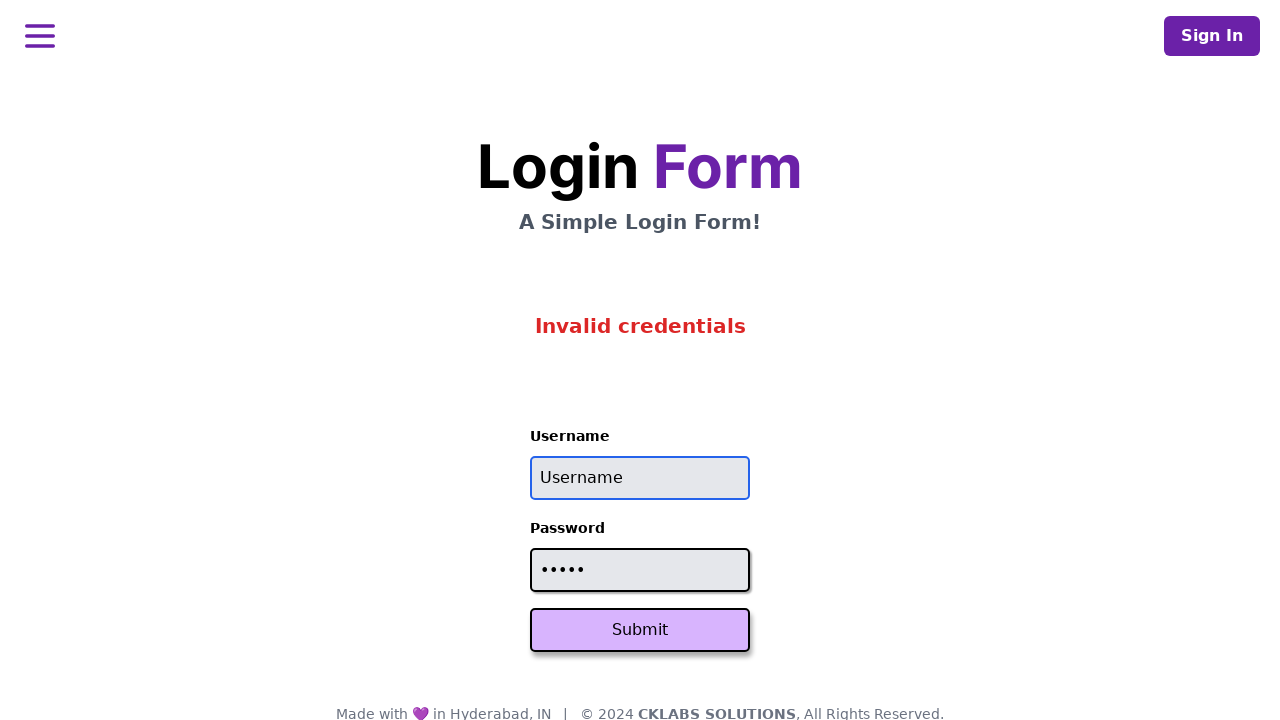

Cleared password field on #password
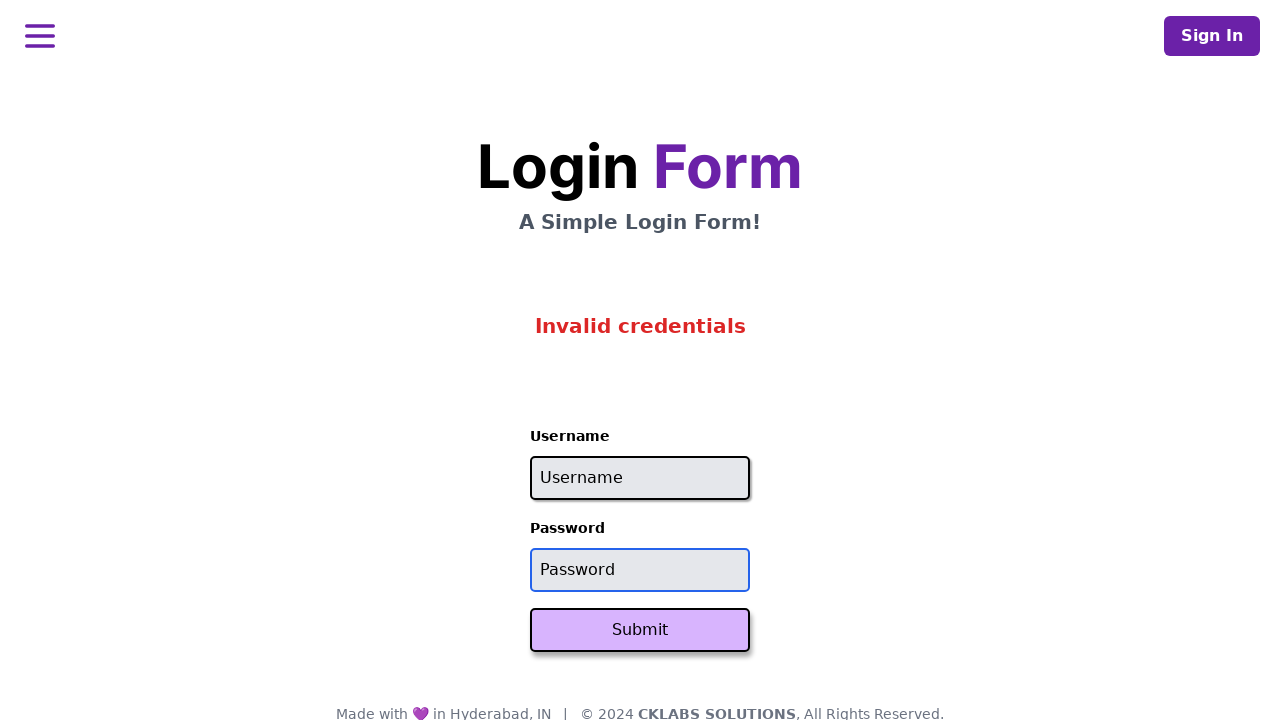

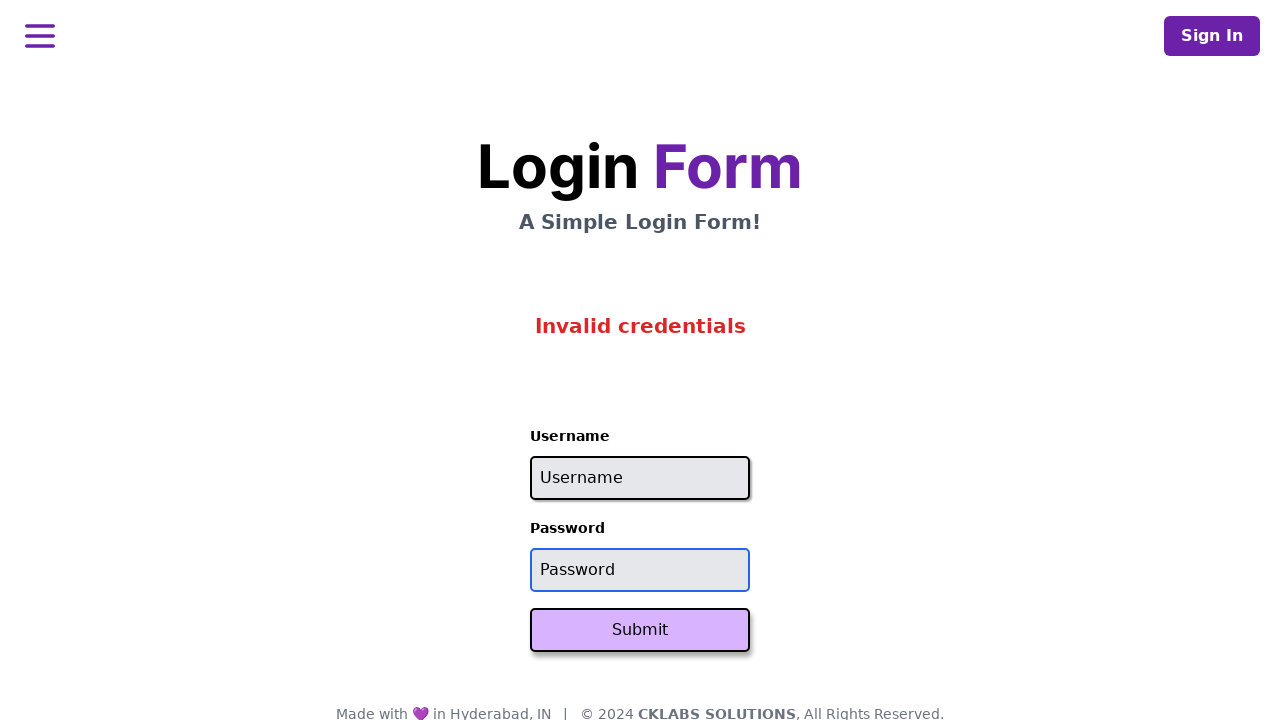